Tests dropdown selection functionality by selecting date values from year, month, and day dropdowns using different selection methods, then iterates through all state options

Starting URL: https://testcenter.techproeducation.com/index.php?page=dropdown

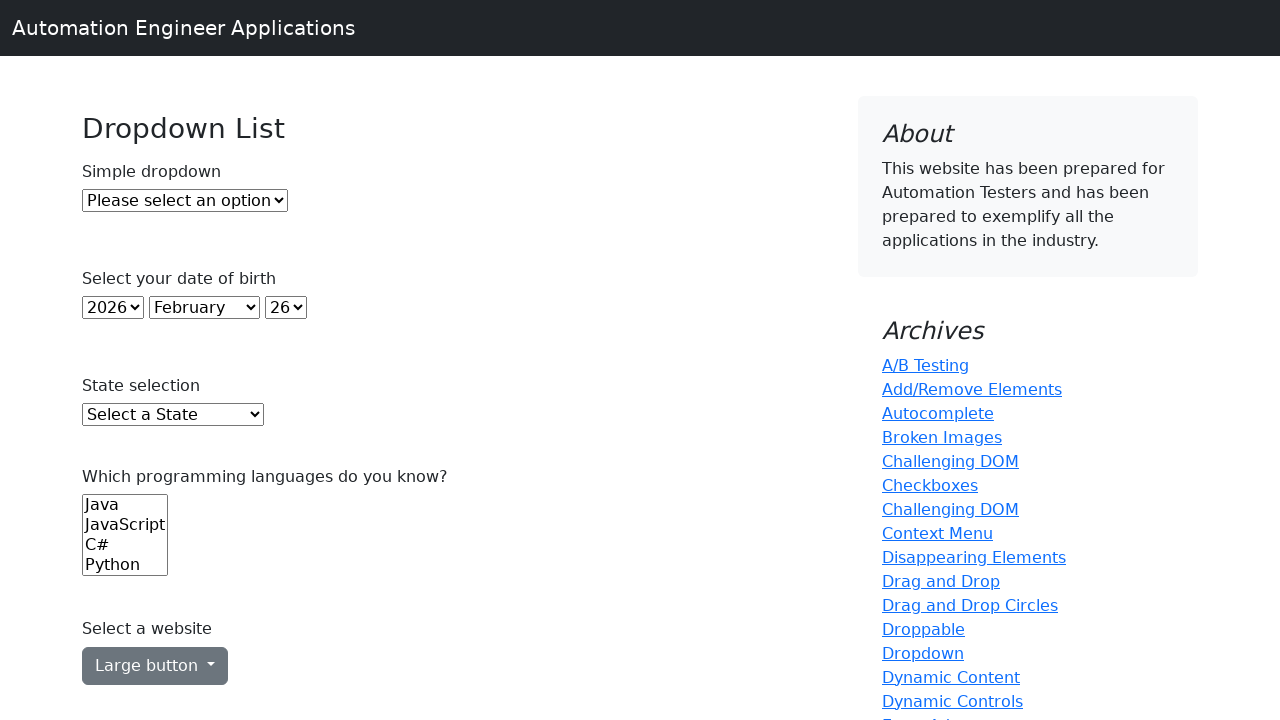

Located year dropdown element
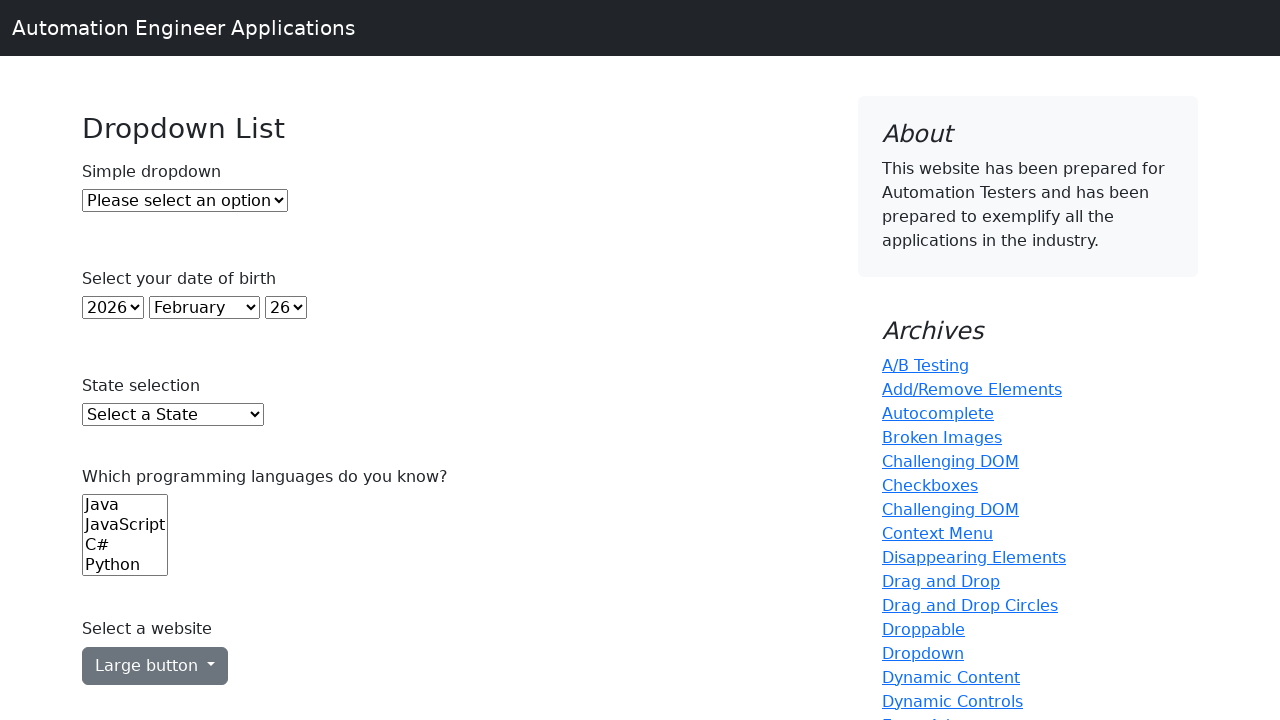

Located month dropdown element
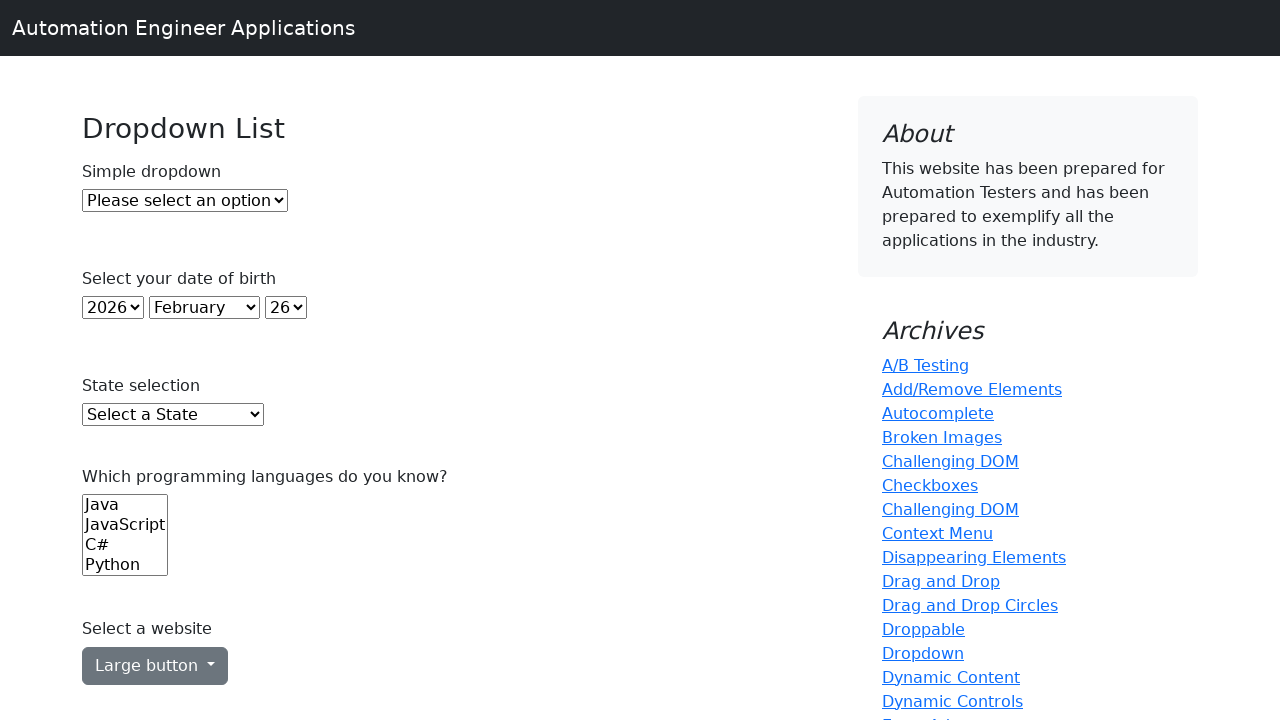

Located day dropdown element
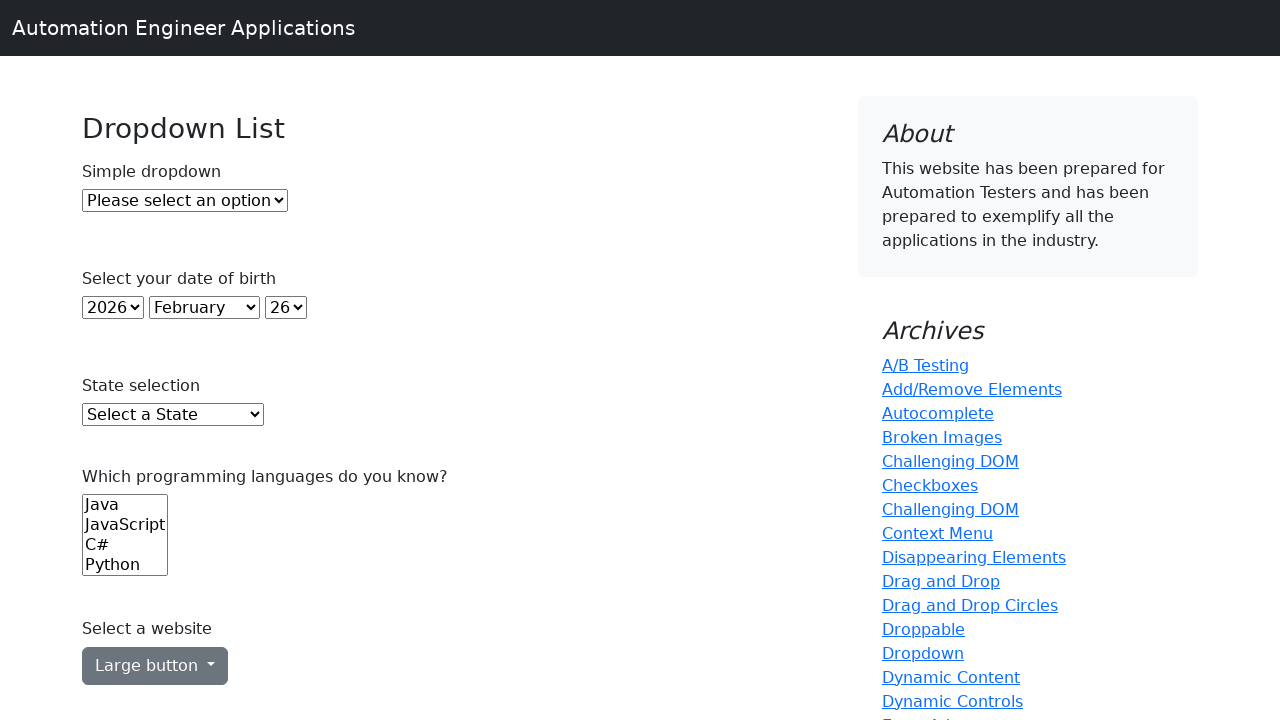

Selected year dropdown by index 5 on xpath=//select[2]
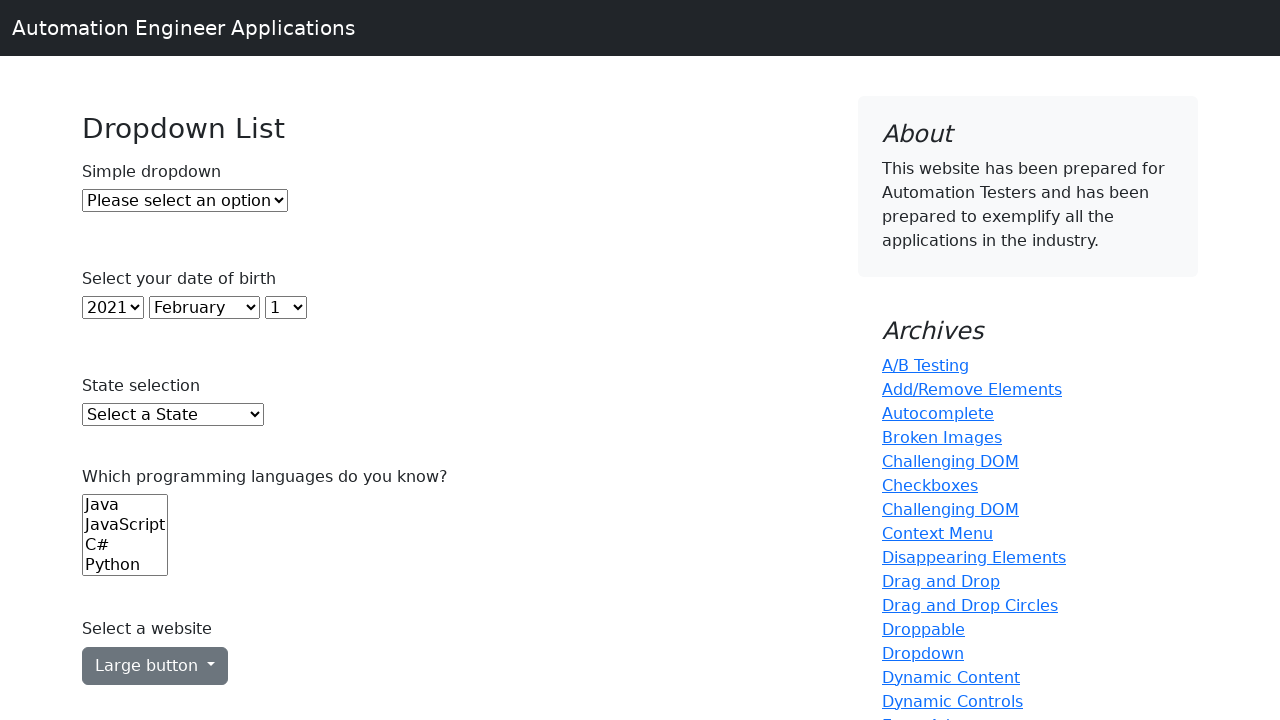

Selected month dropdown with value 'May' on xpath=//select[3]
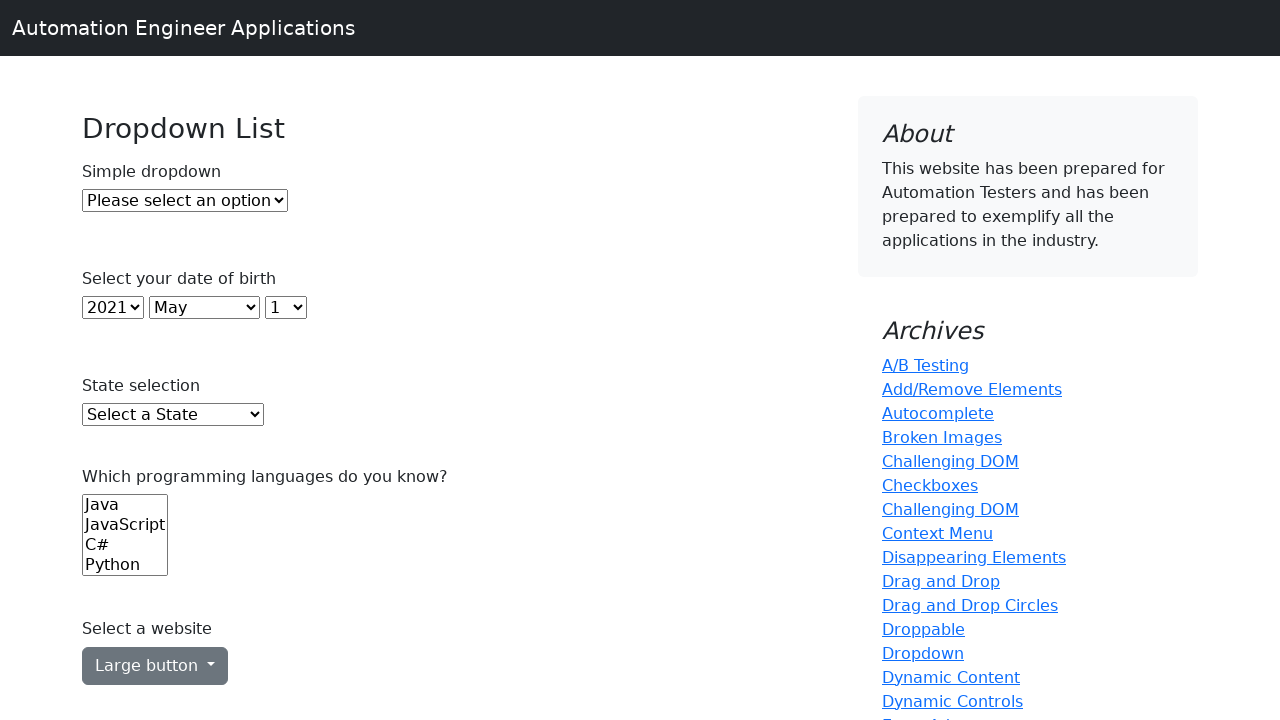

Selected day dropdown with value '6' on xpath=//select[4]
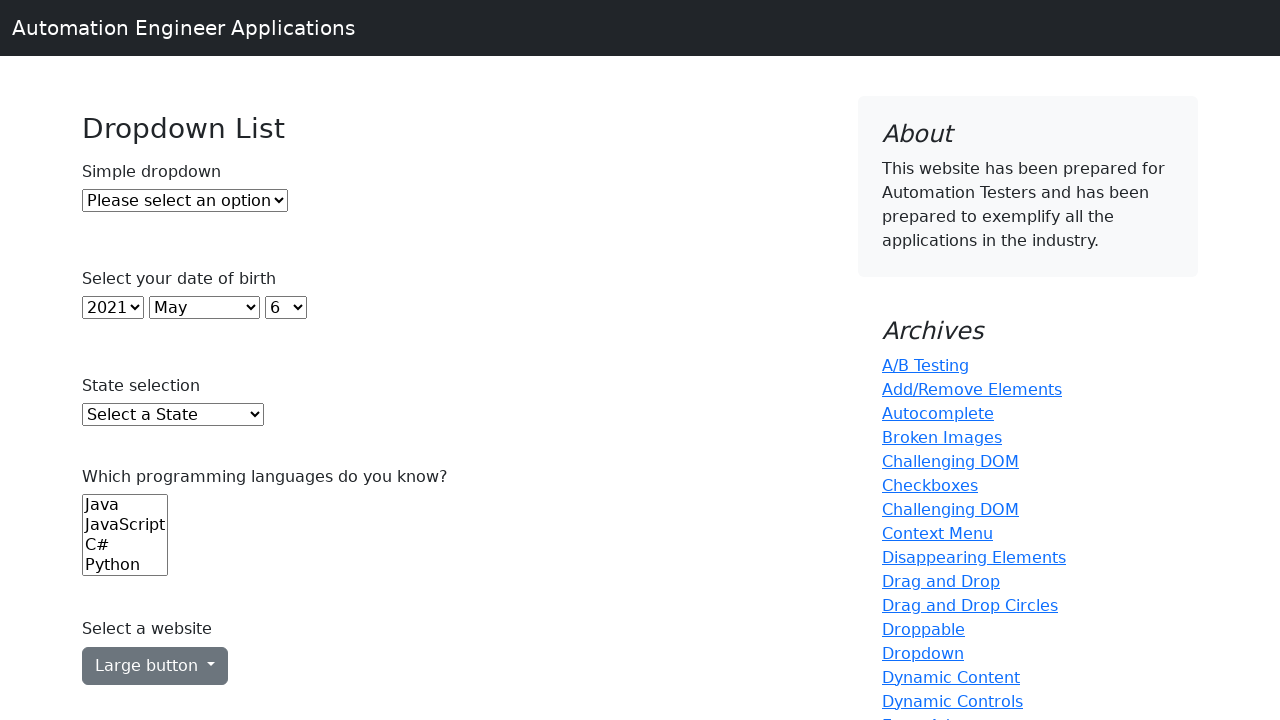

Located state dropdown element
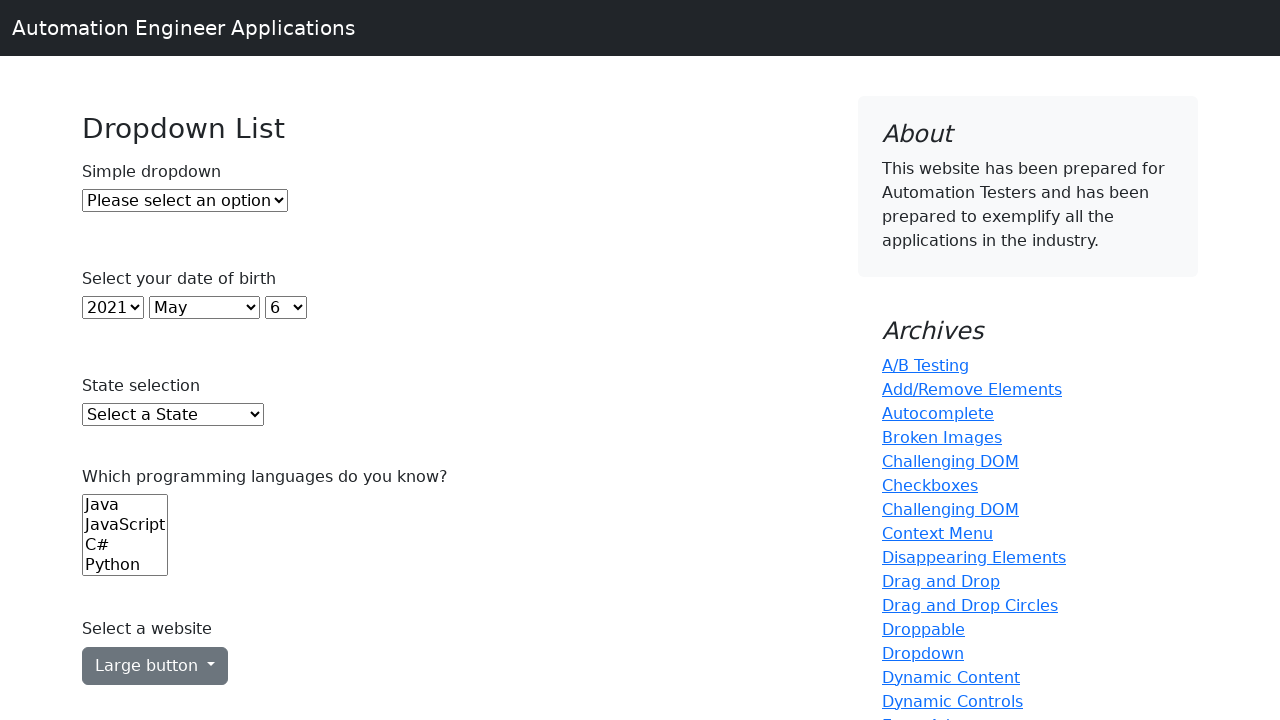

Retrieved all state options from dropdown
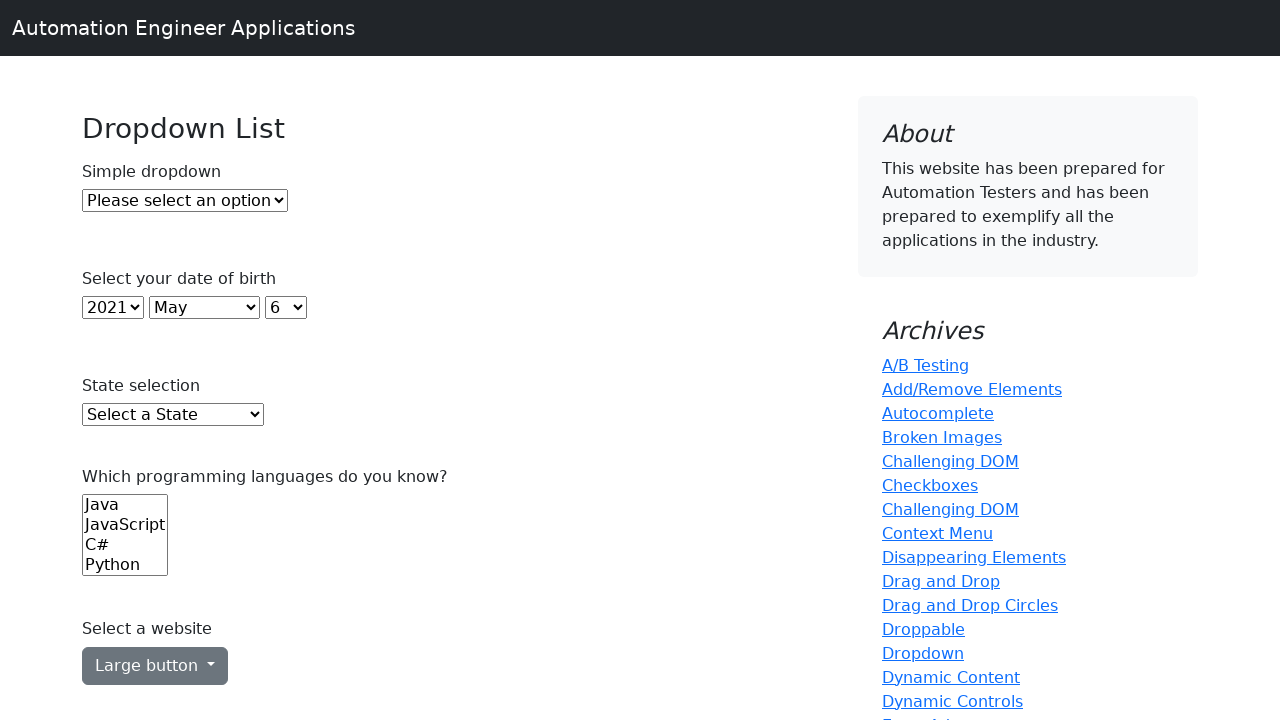

Printed state option: Select a State
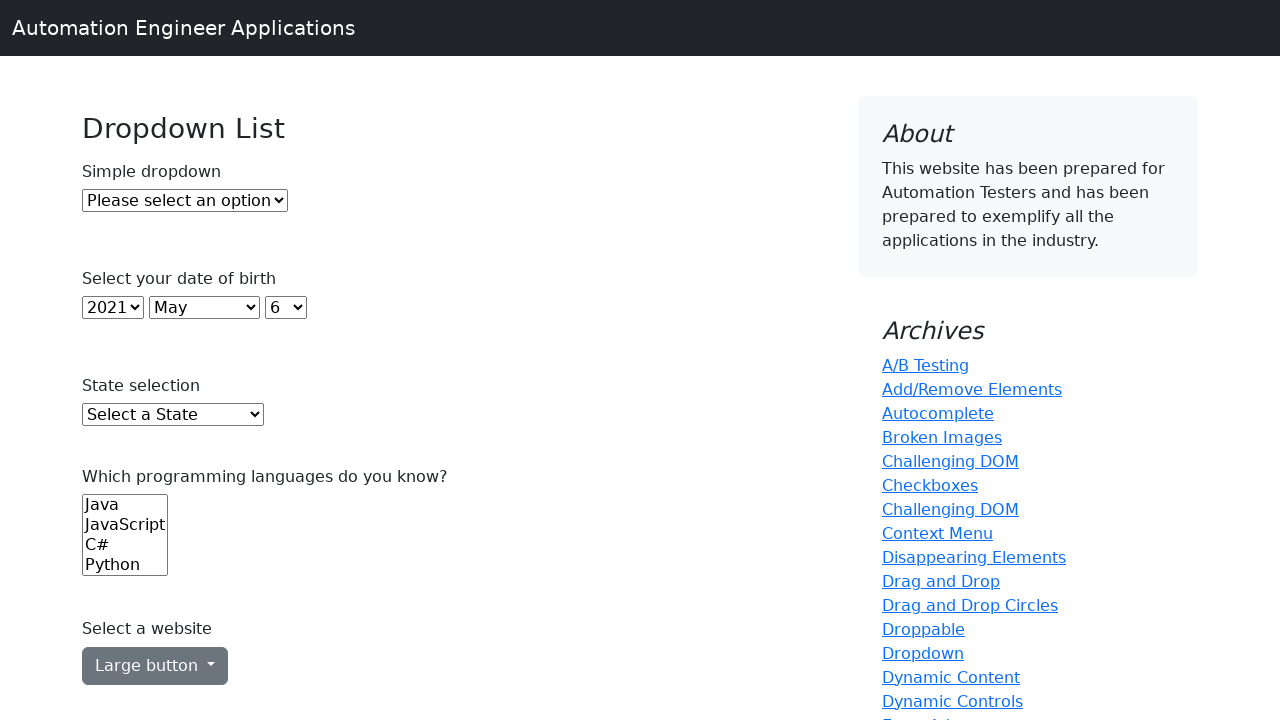

Printed state option: Alabama
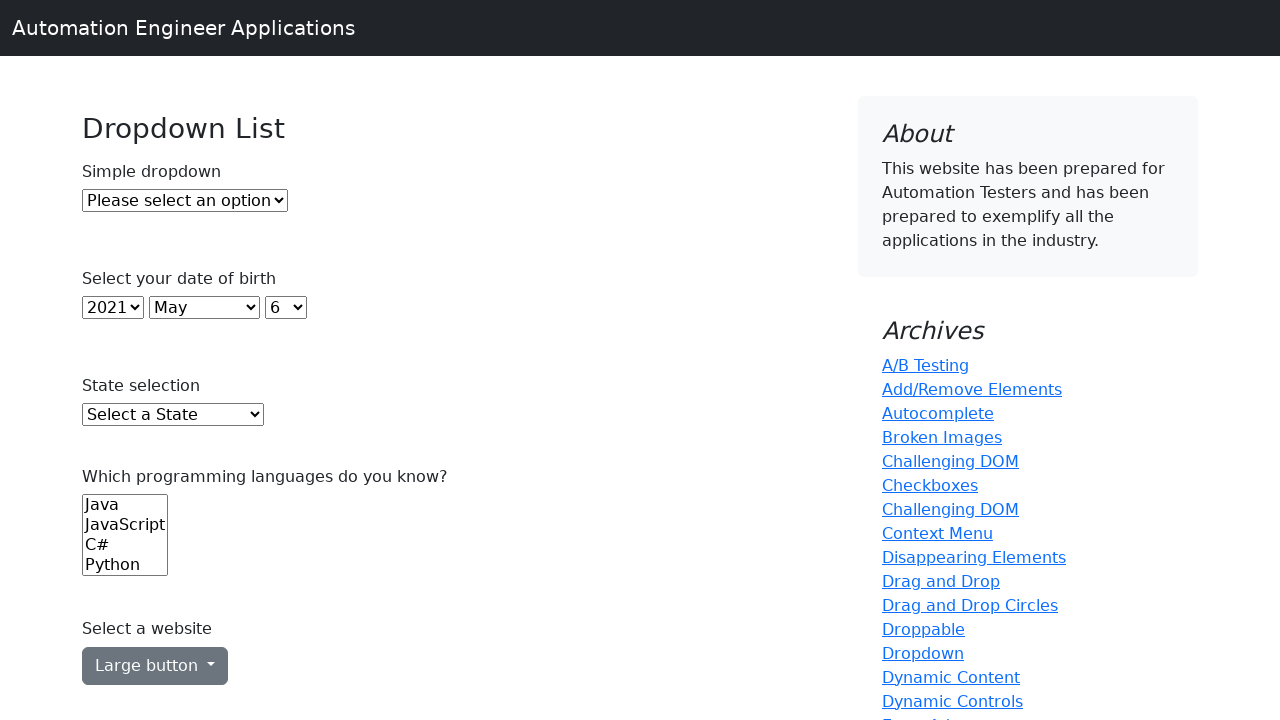

Printed state option: Alaska
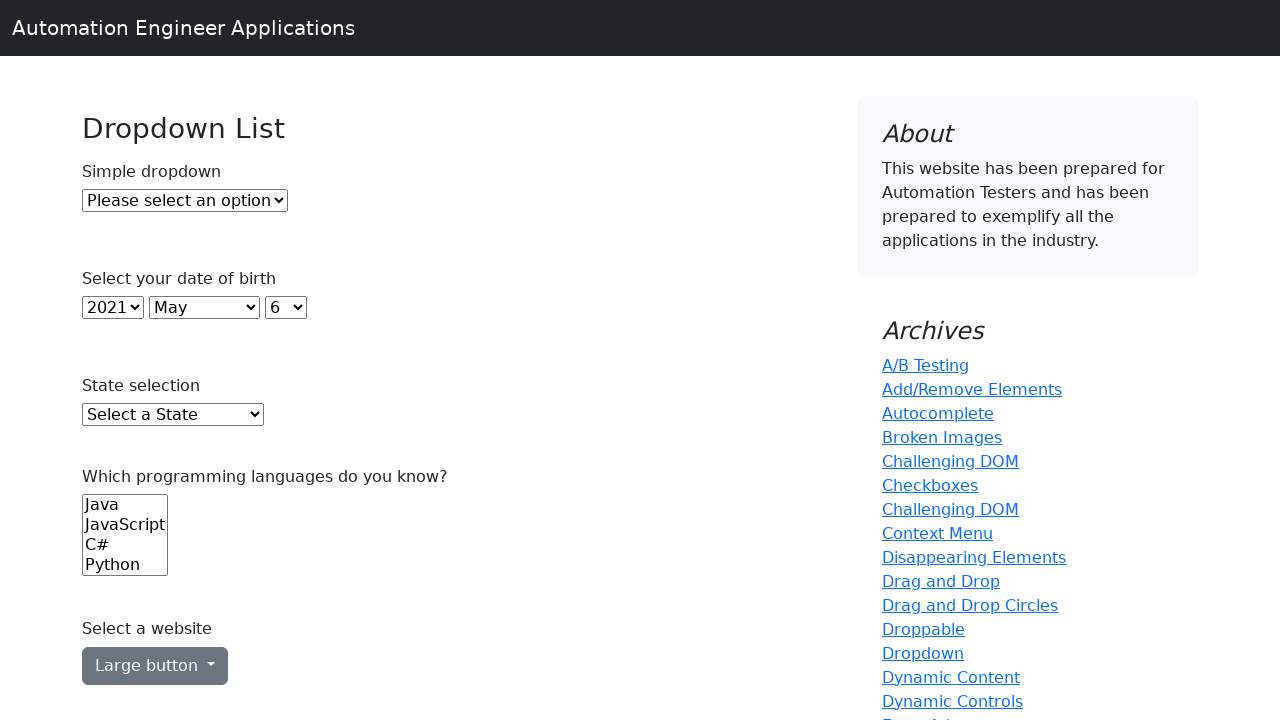

Printed state option: Arizona
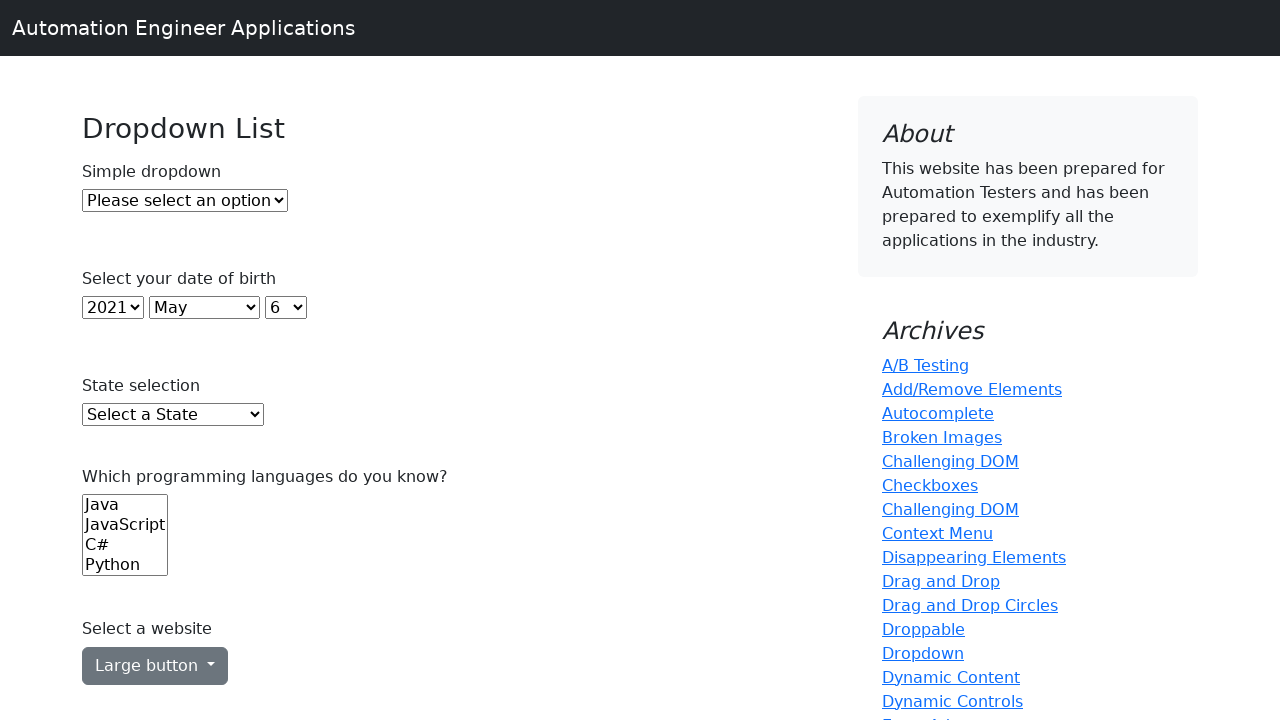

Printed state option: Arkansas
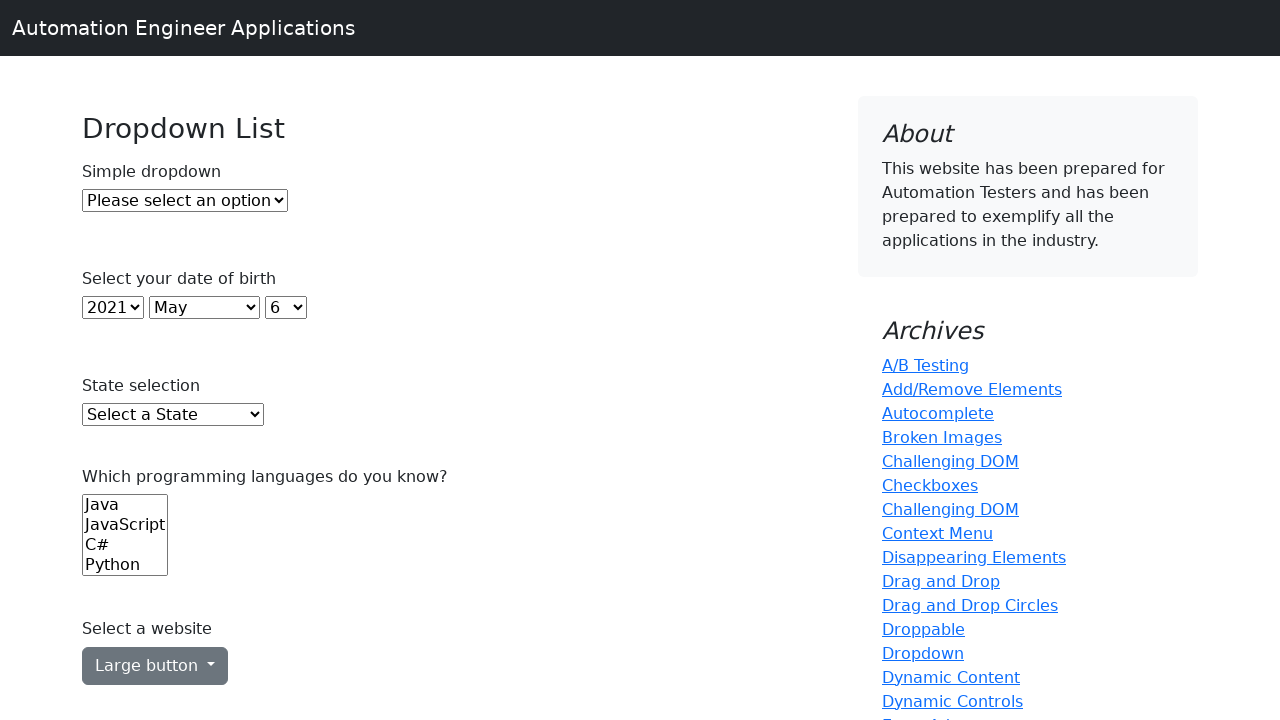

Printed state option: California
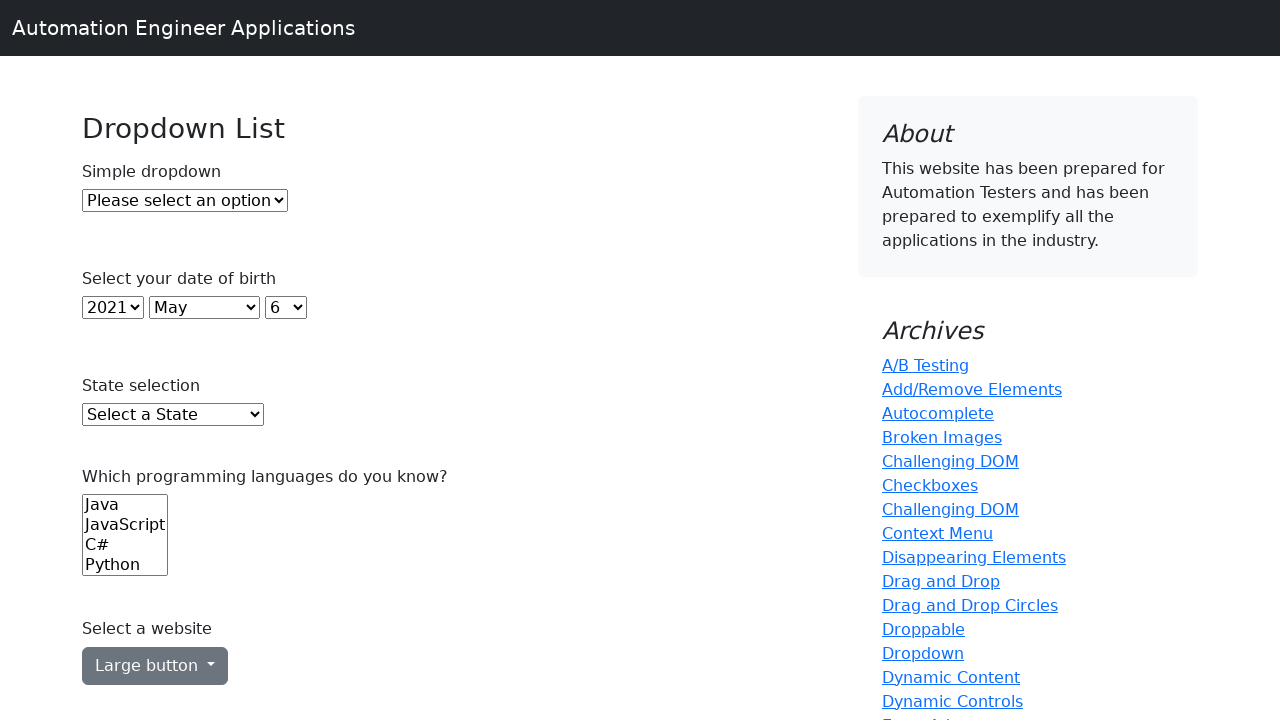

Printed state option: Colorado
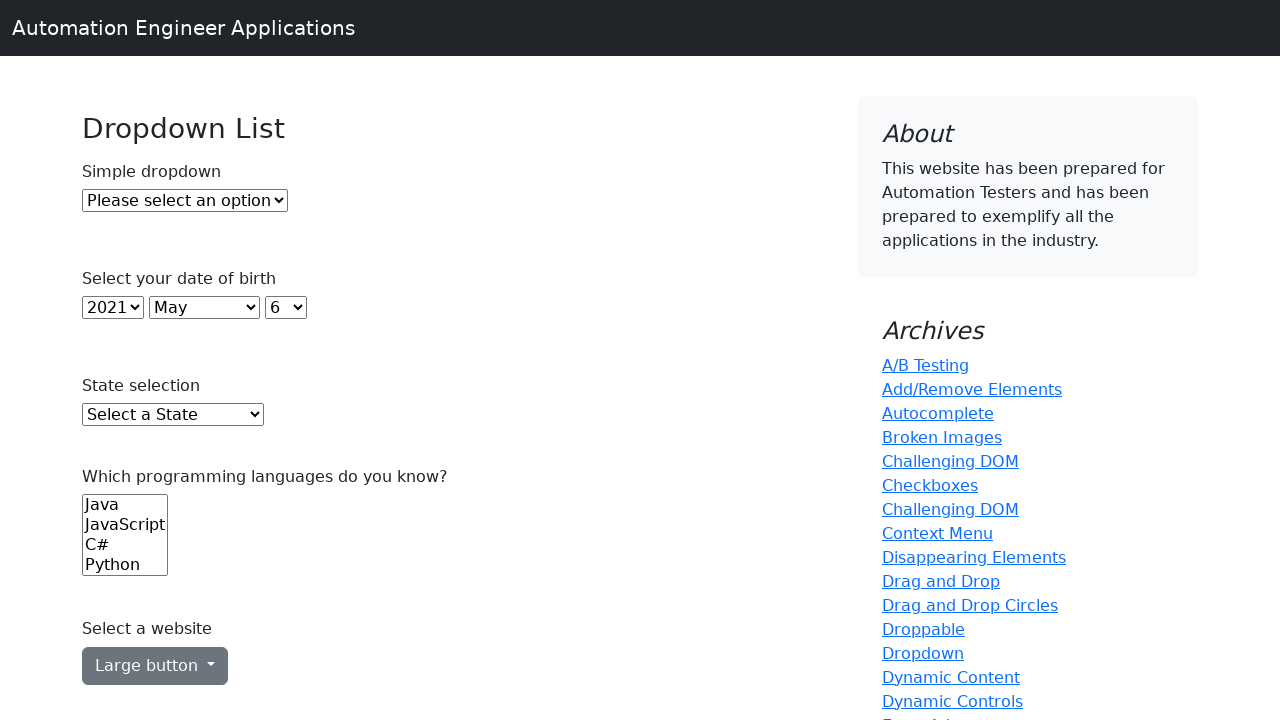

Printed state option: Connecticut
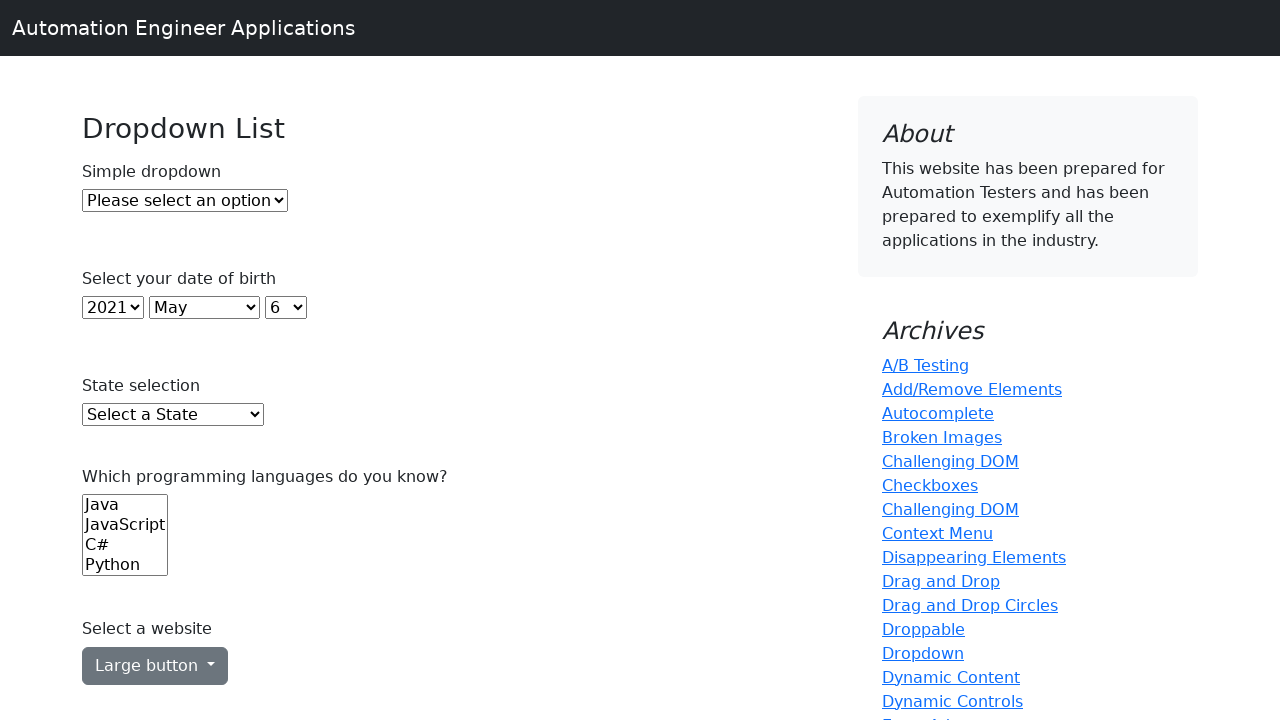

Printed state option: Delaware
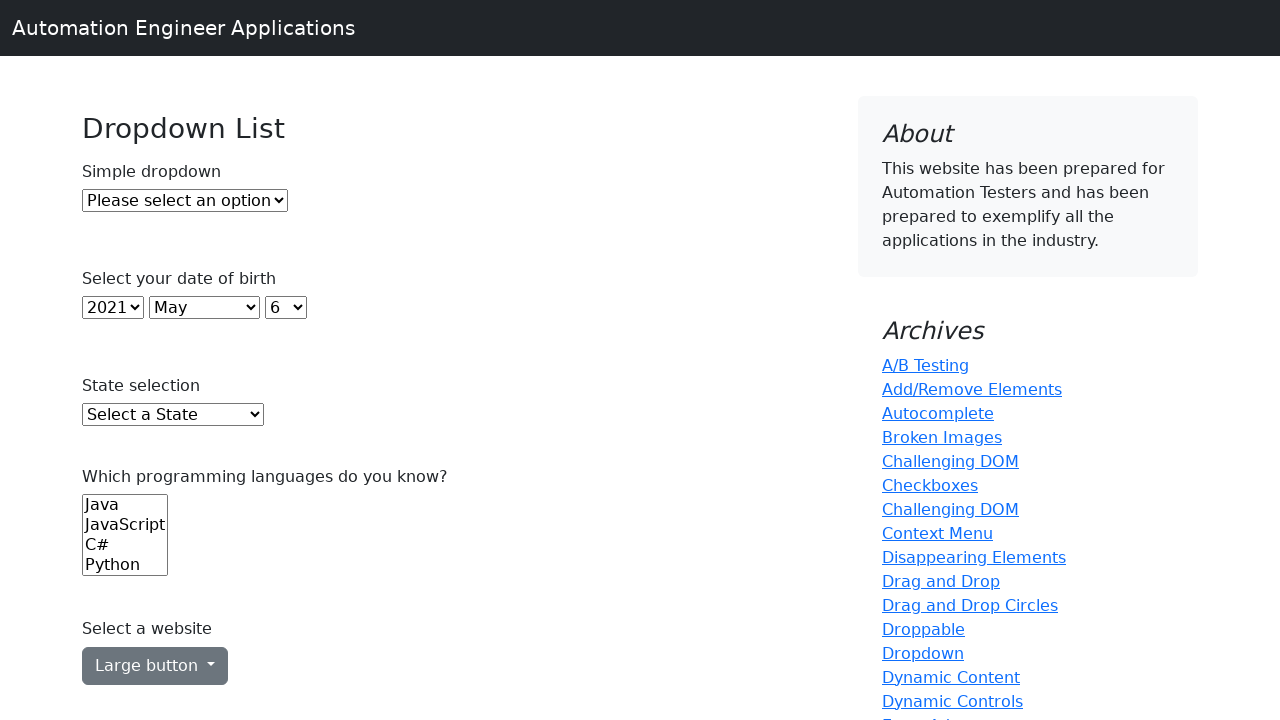

Printed state option: District Of Columbia
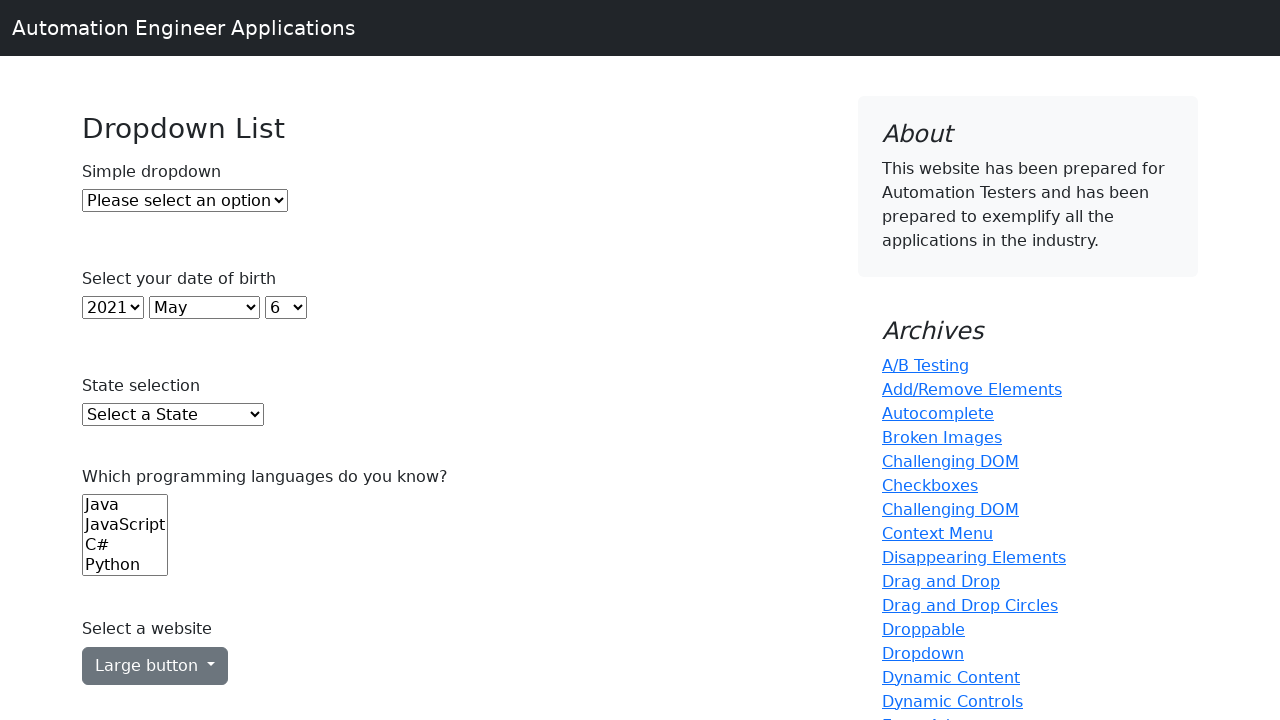

Printed state option: Florida
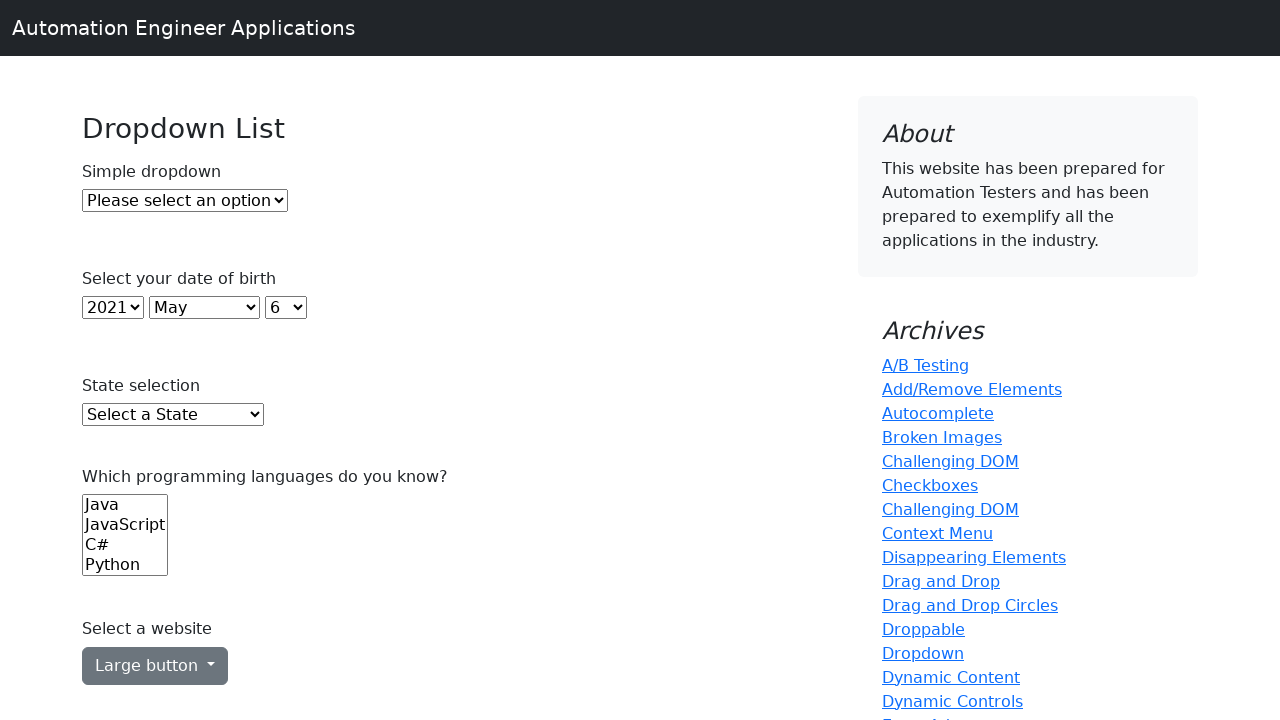

Printed state option: Georgia
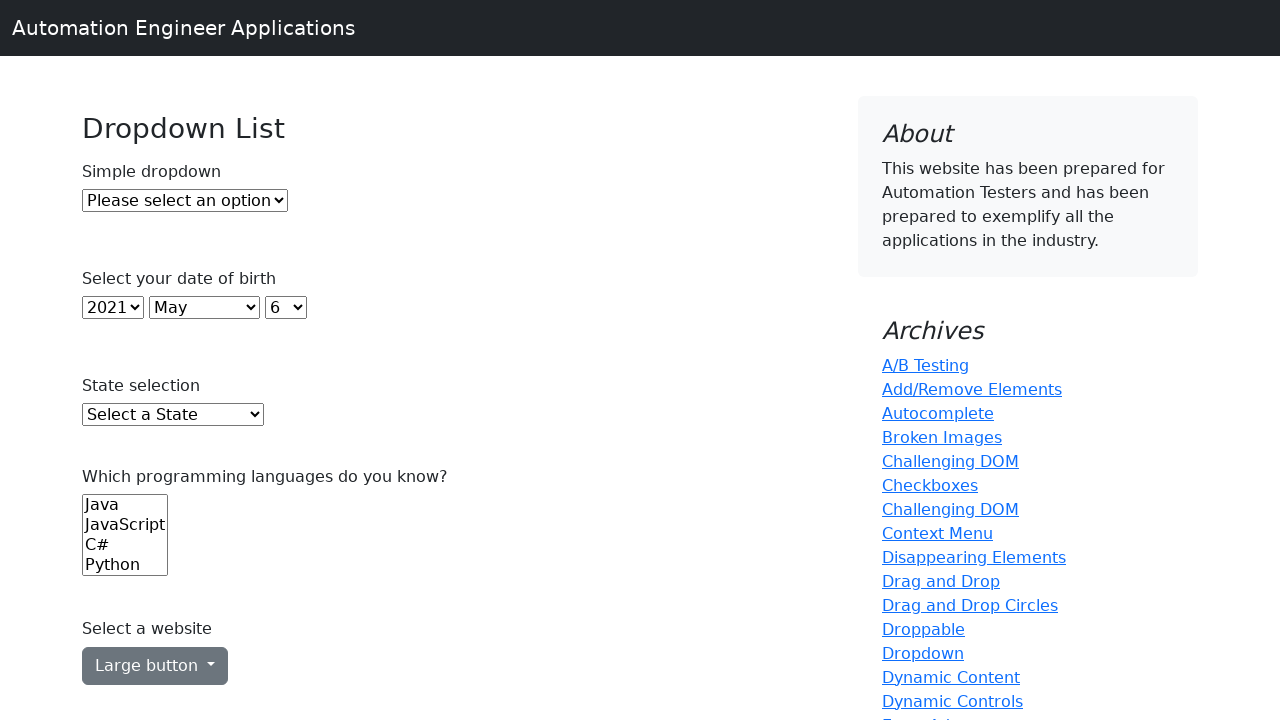

Printed state option: Hawaii
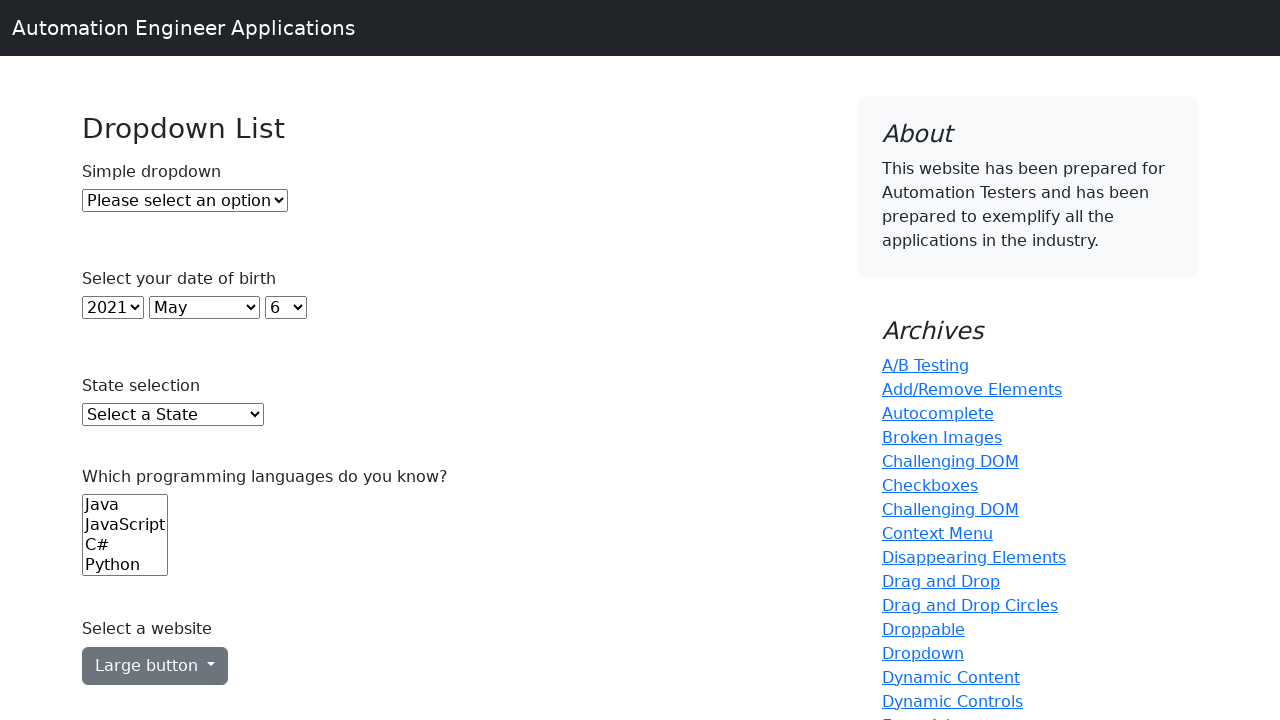

Printed state option: Idaho
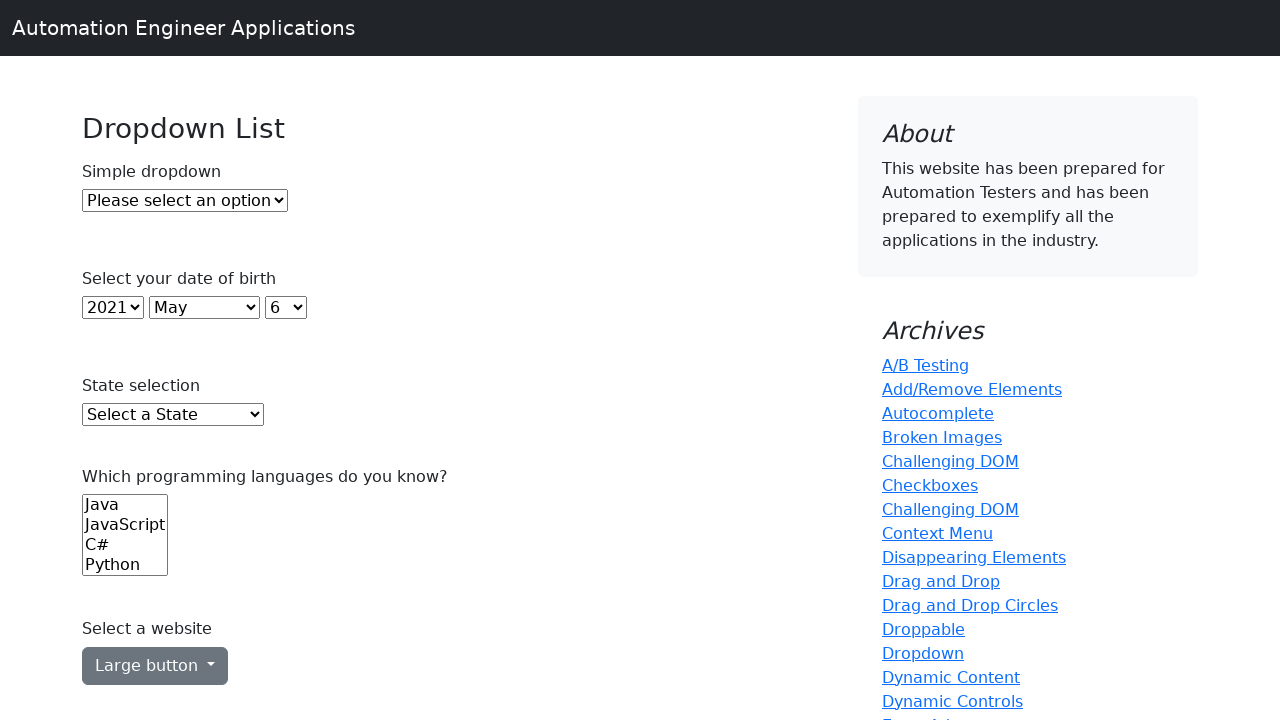

Printed state option: Illinois
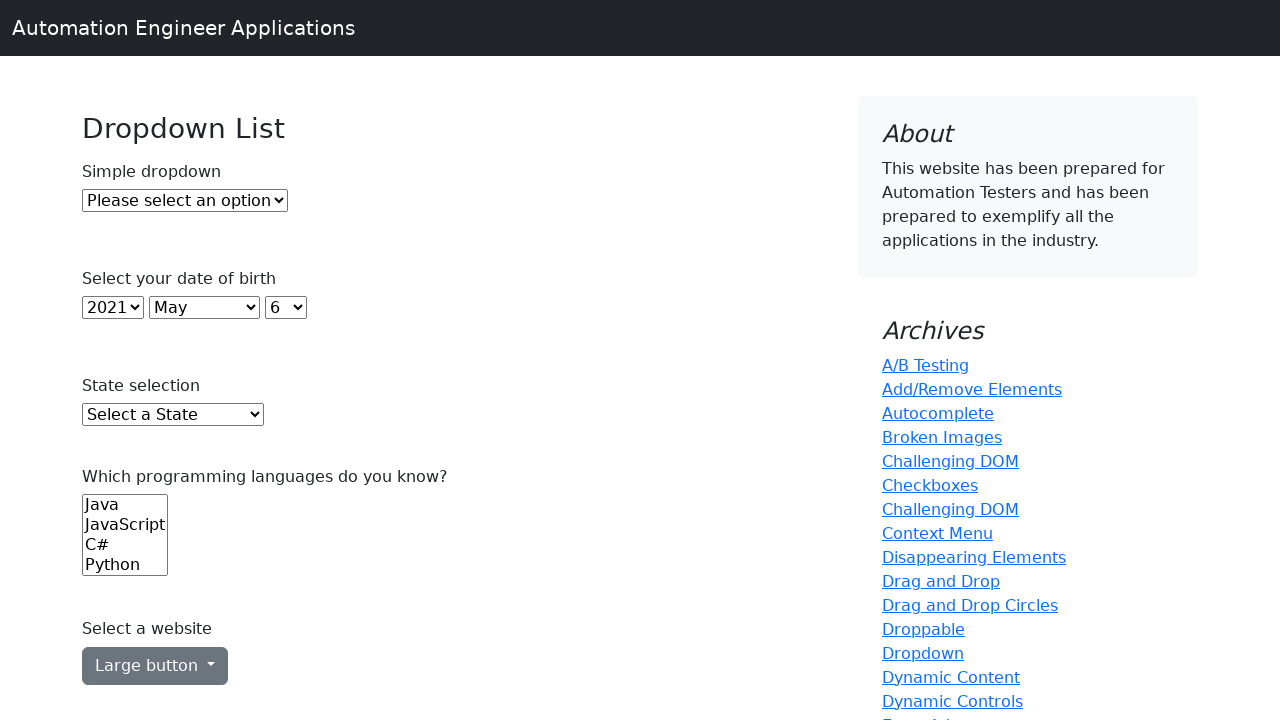

Printed state option: Indiana
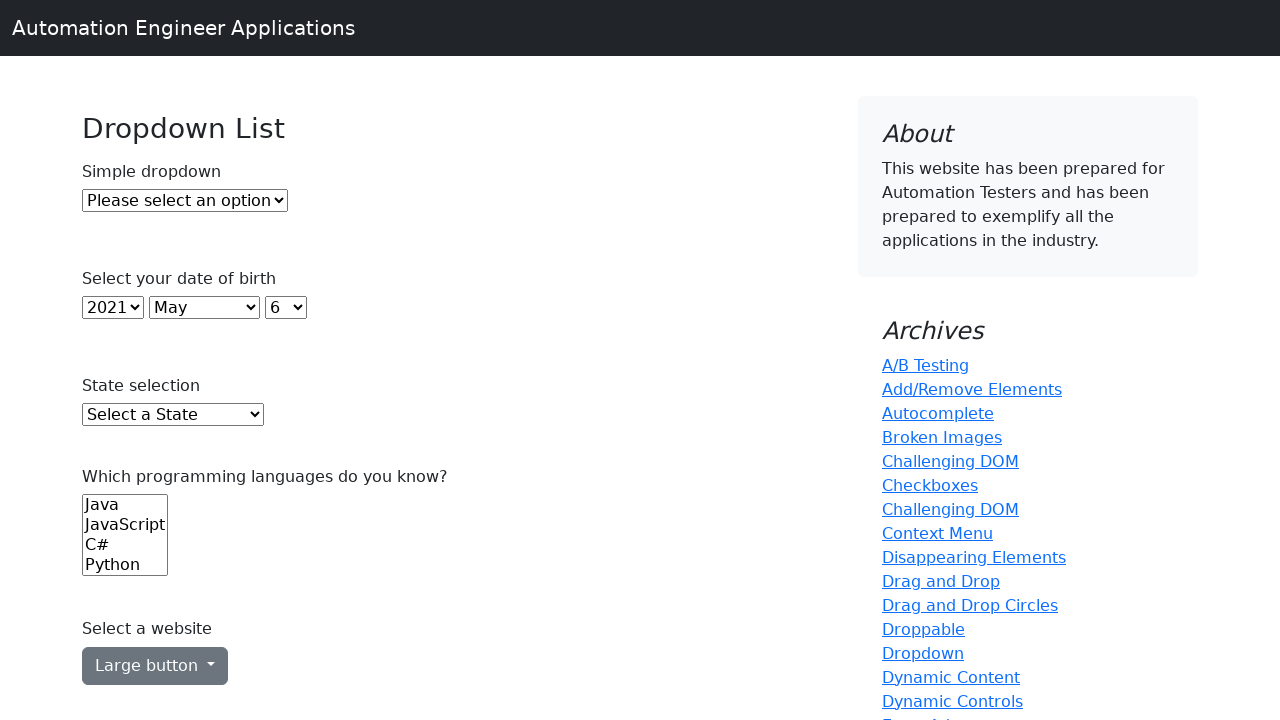

Printed state option: Iowa
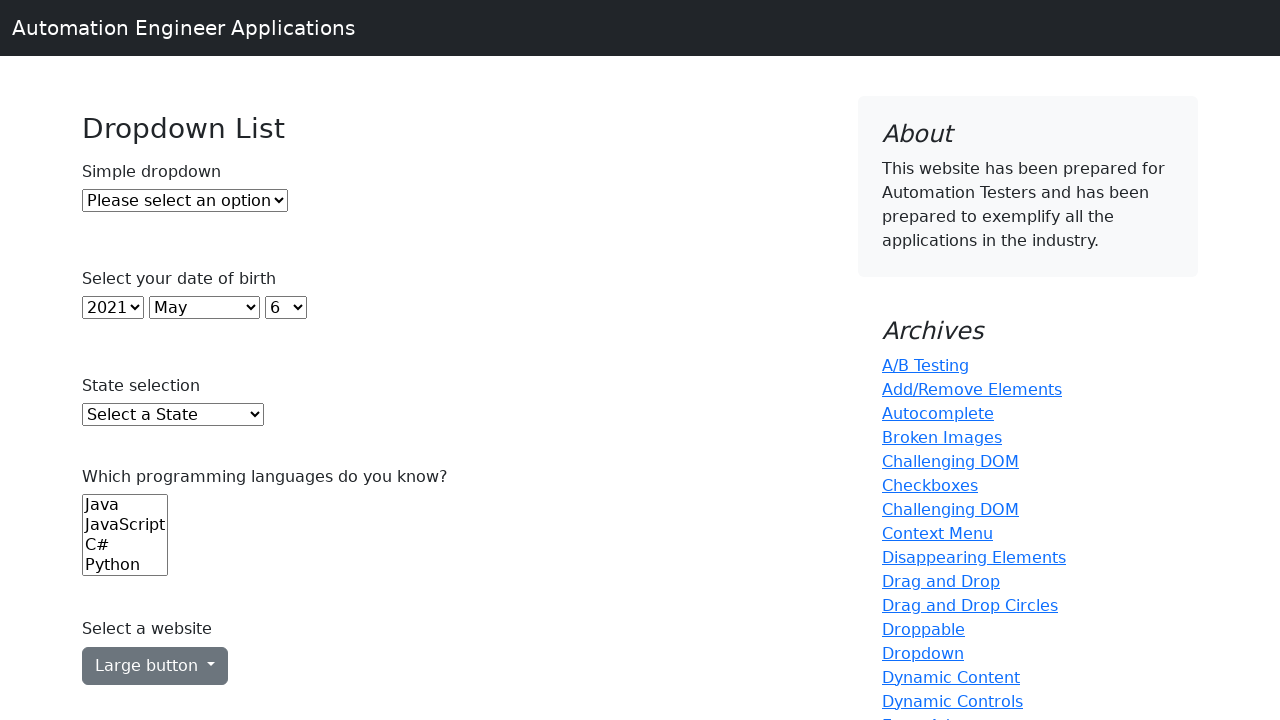

Printed state option: Kansas
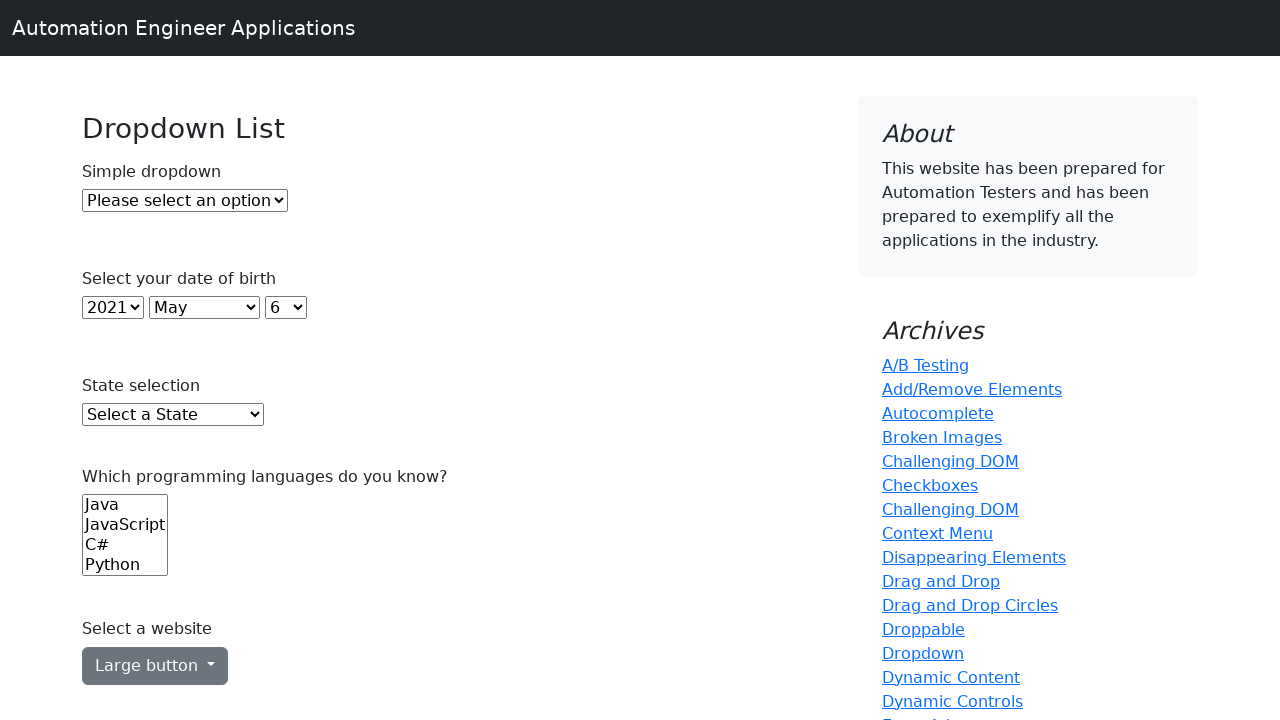

Printed state option: Kentucky
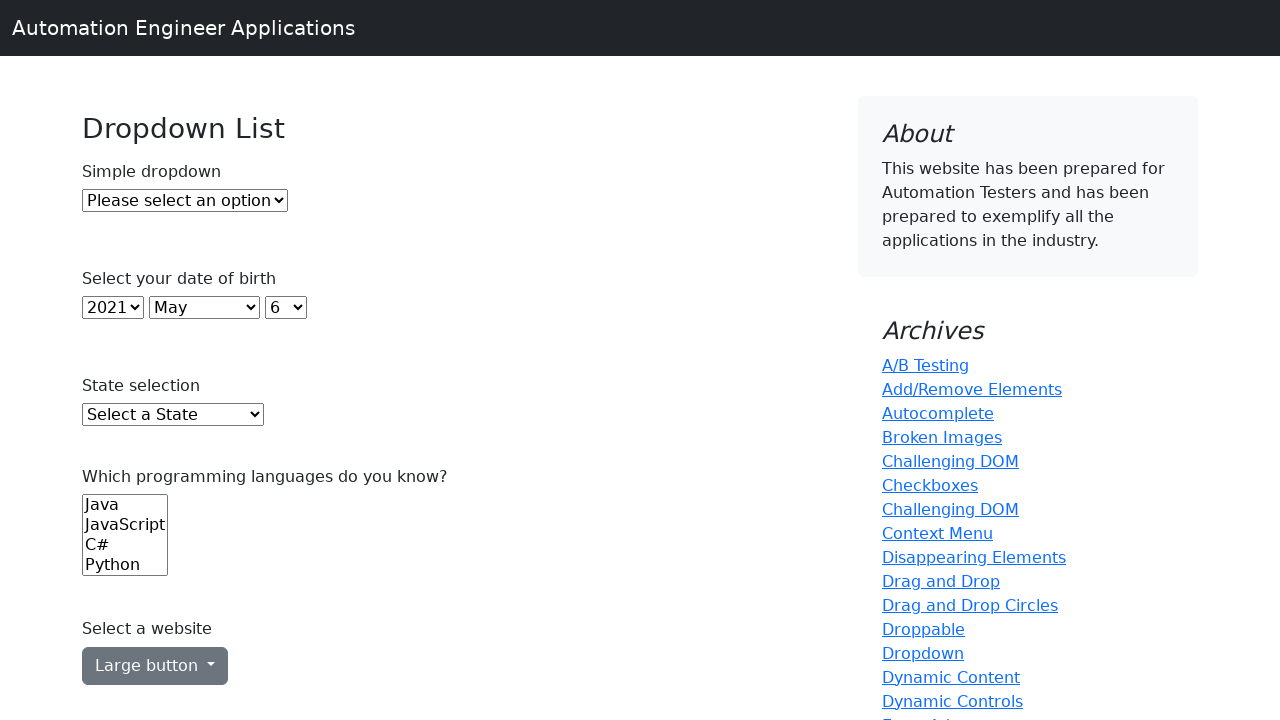

Printed state option: Louisiana
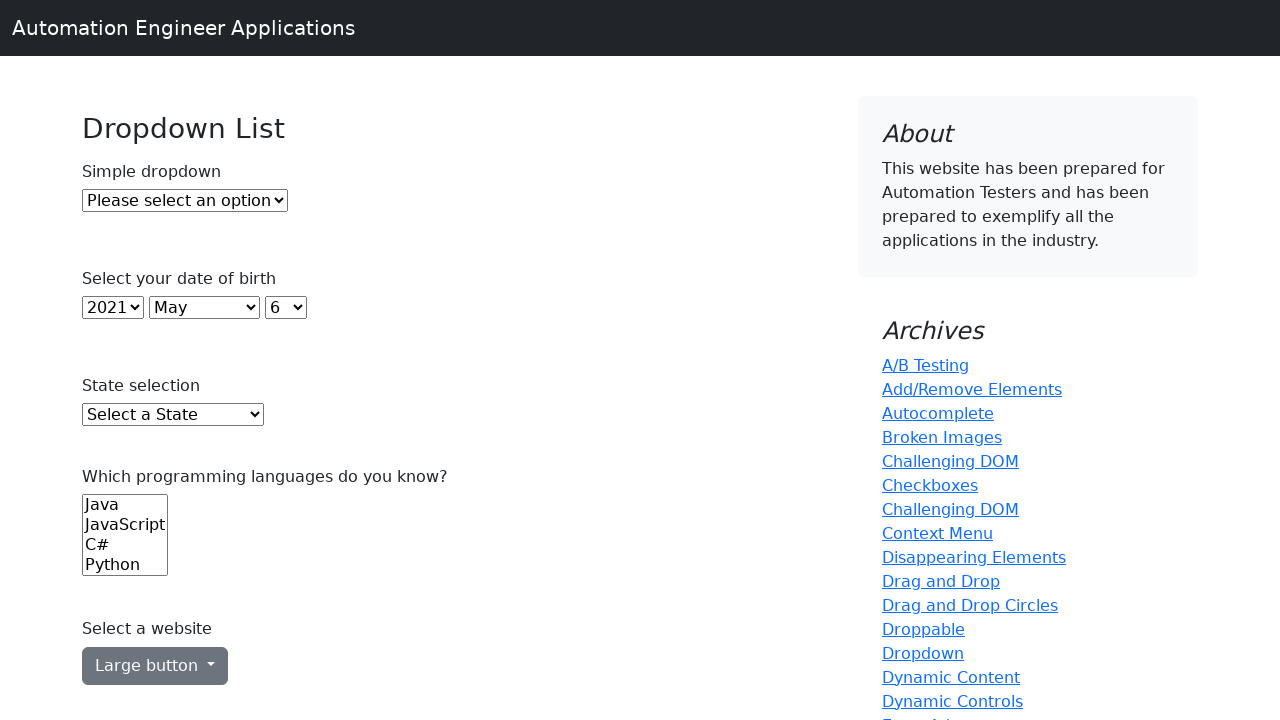

Printed state option: Maine
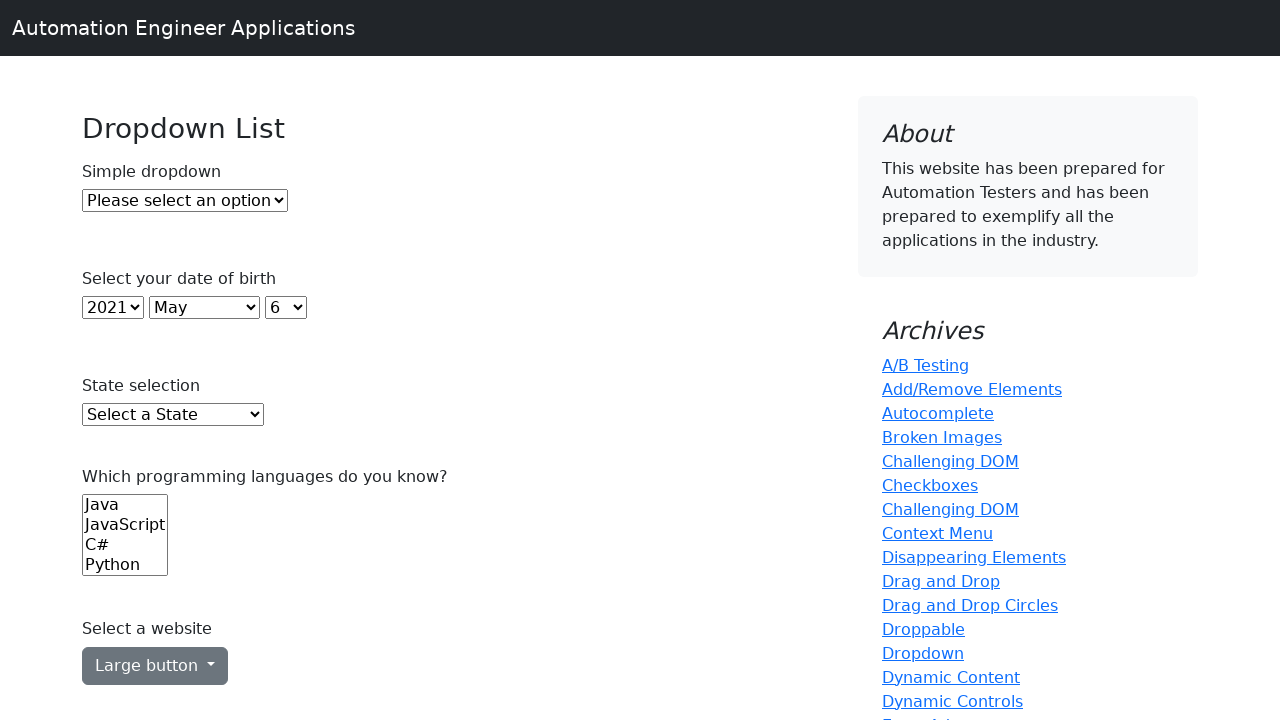

Printed state option: Maryland
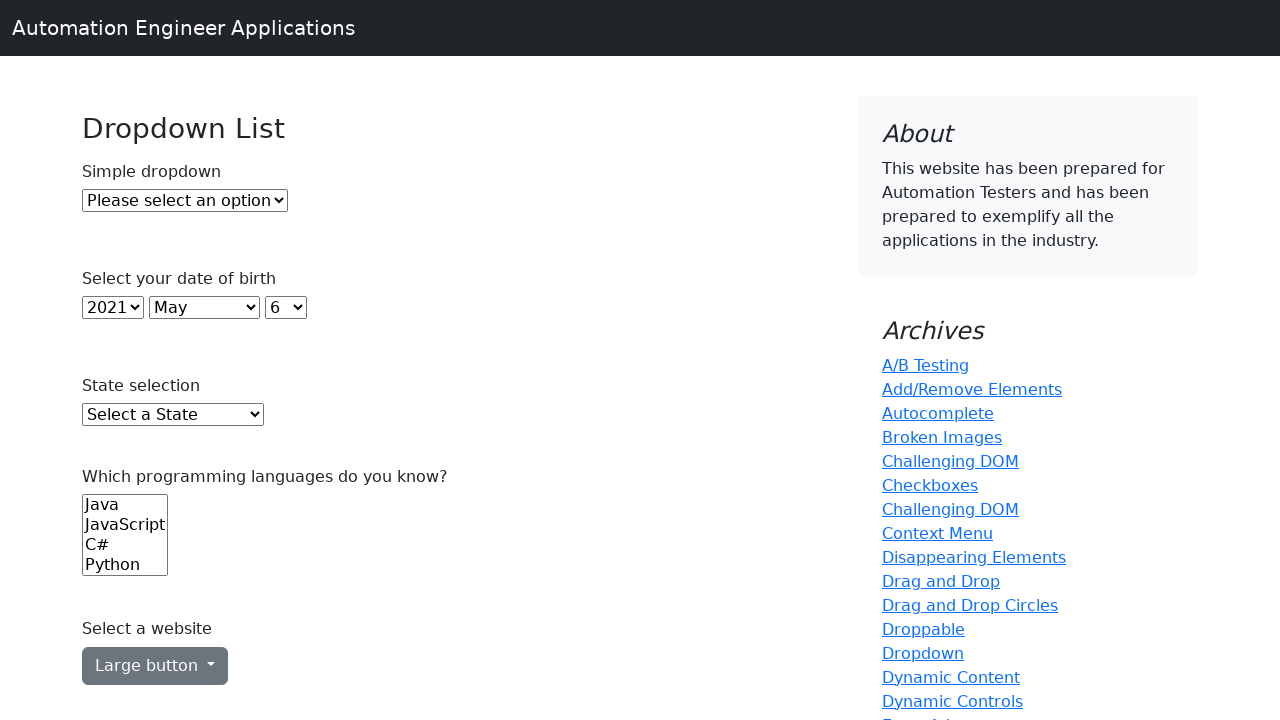

Printed state option: Massachusetts
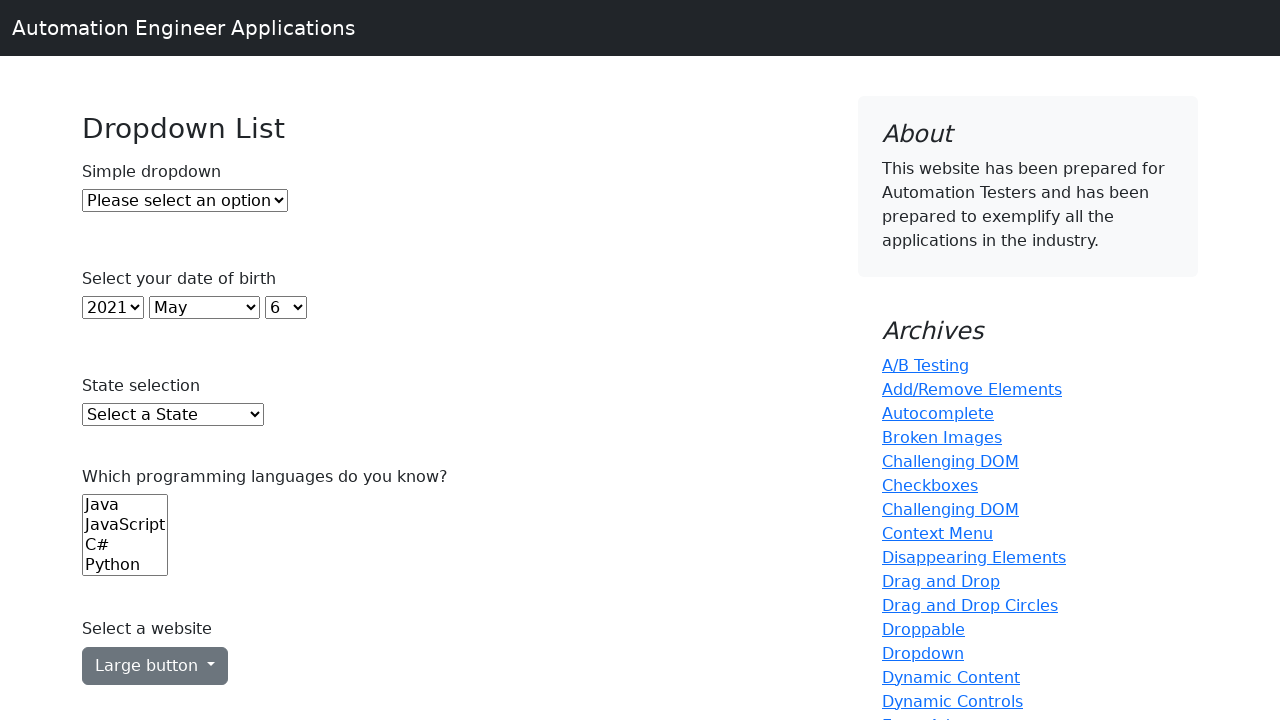

Printed state option: Michigan
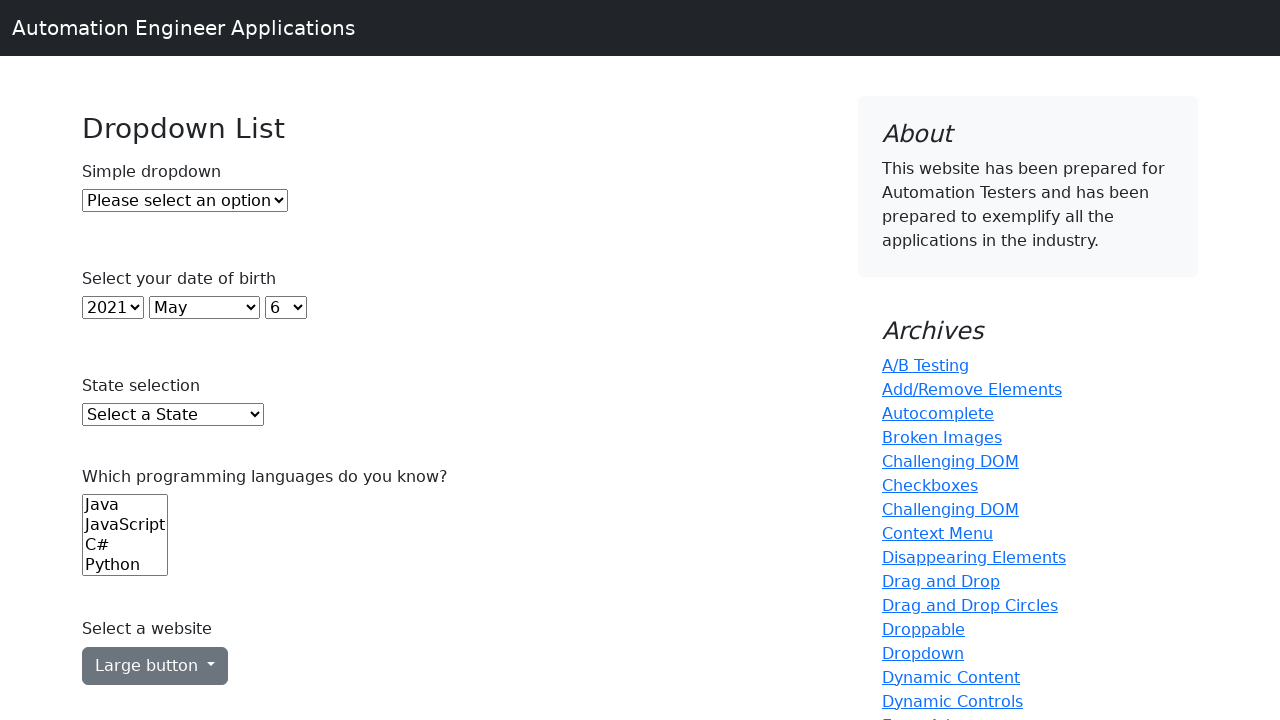

Printed state option: Minnesota
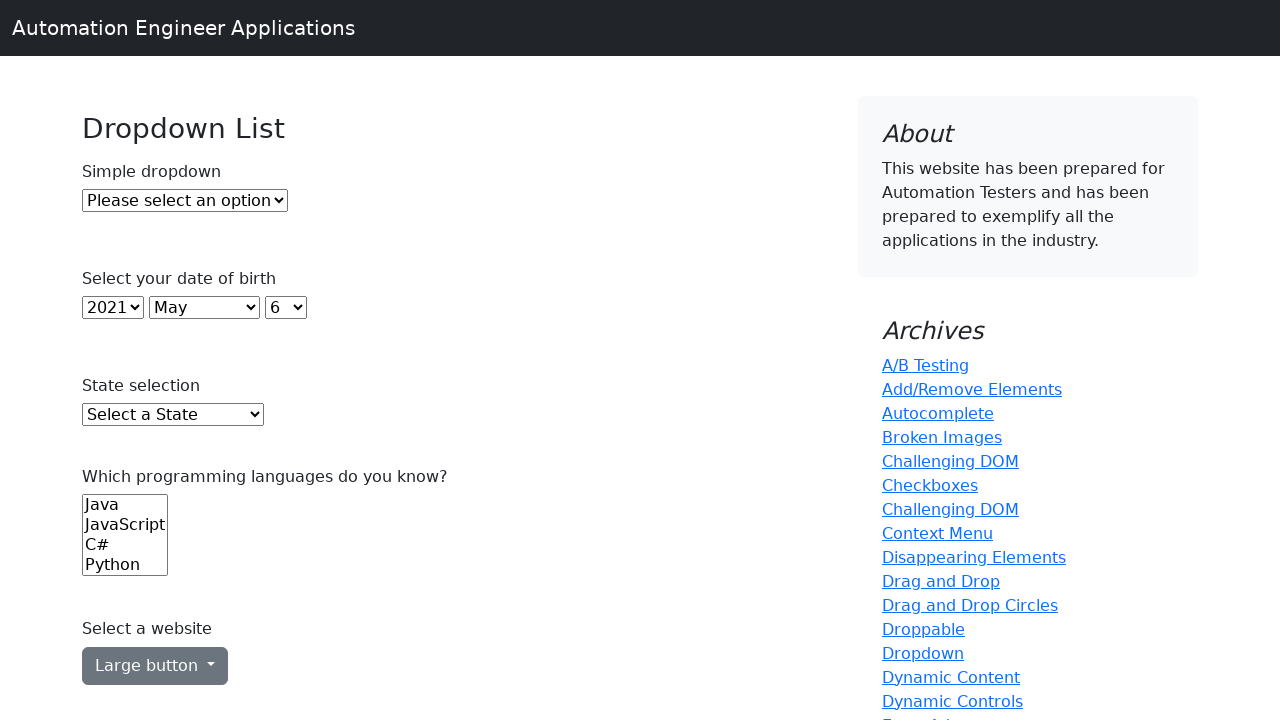

Printed state option: Mississippi
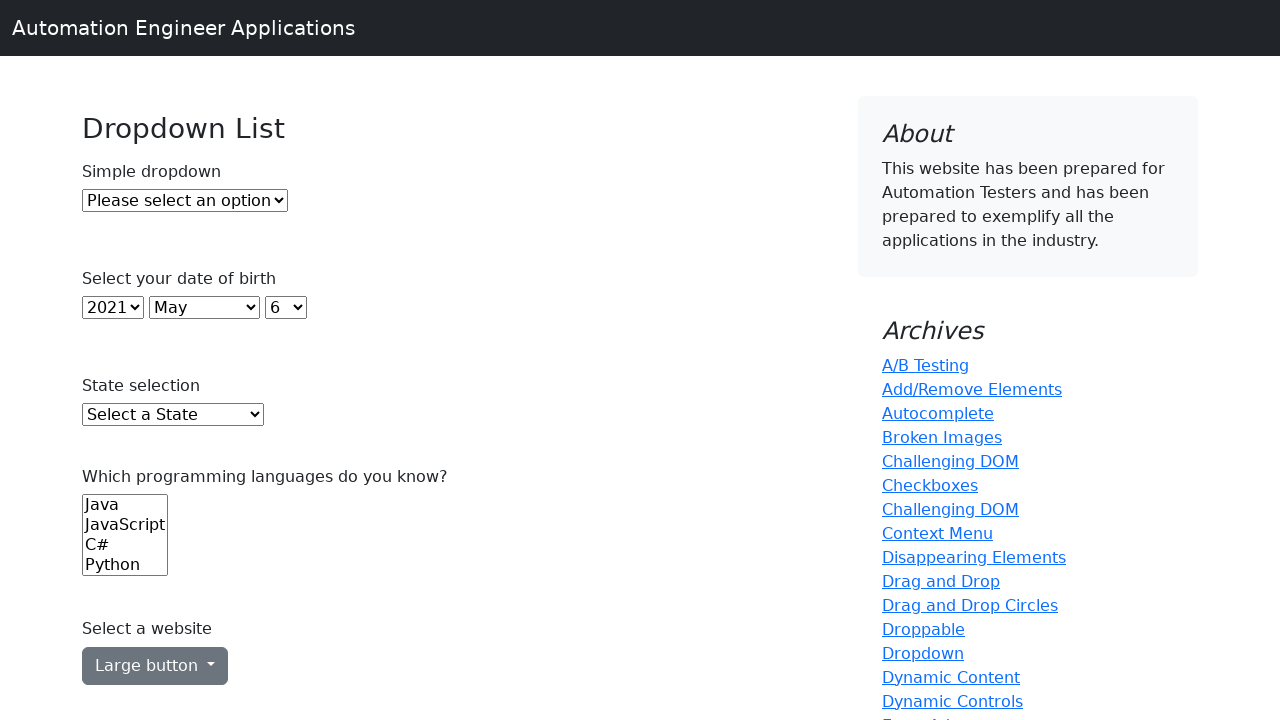

Printed state option: Missouri
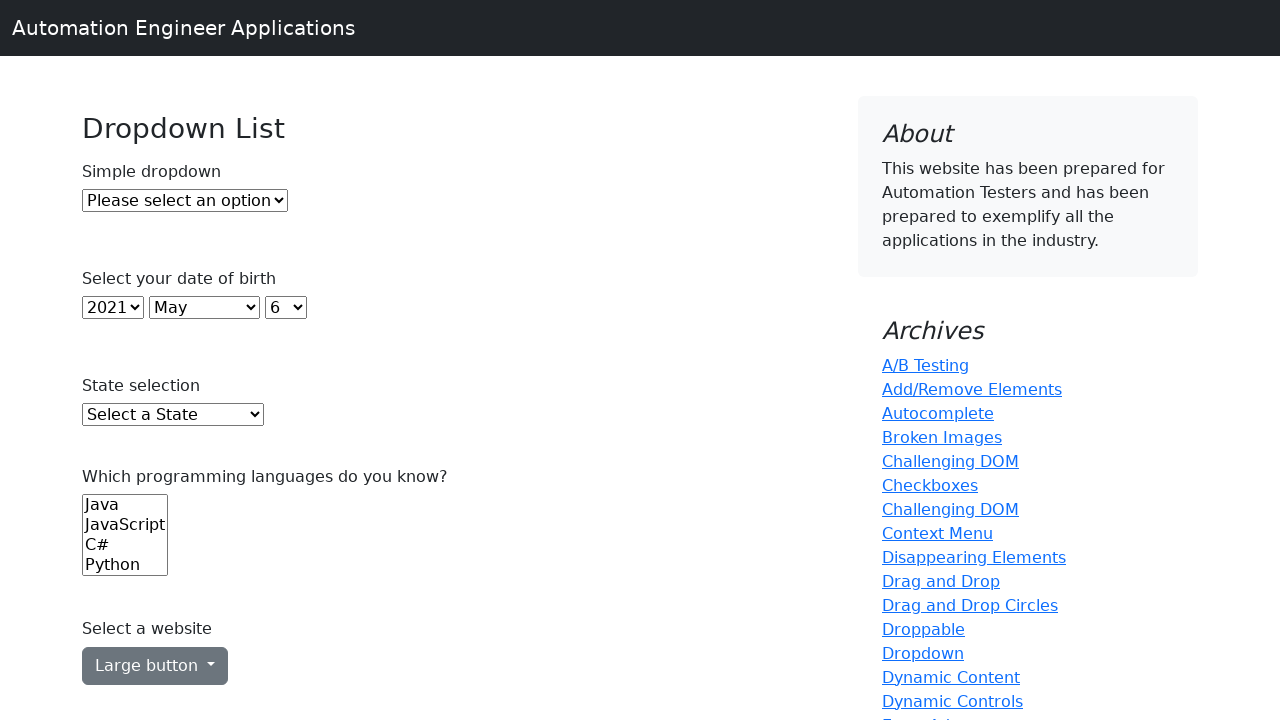

Printed state option: Montana
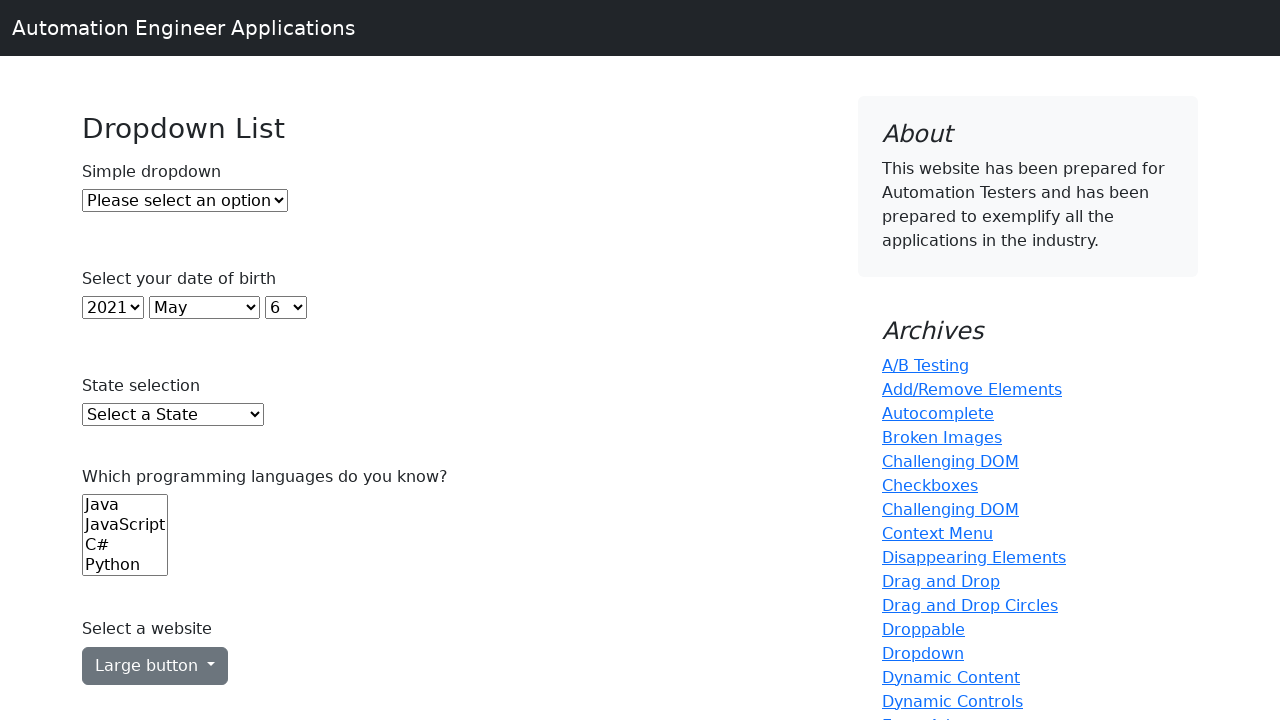

Printed state option: Nebraska
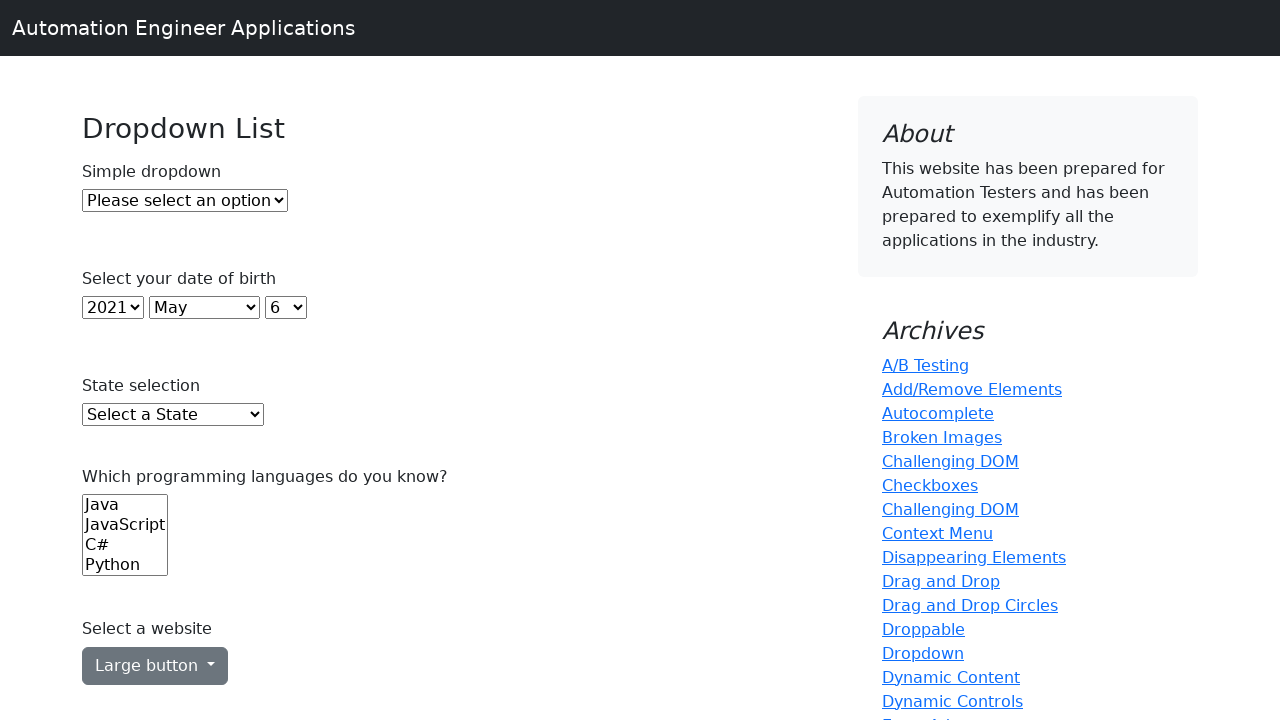

Printed state option: Nevada
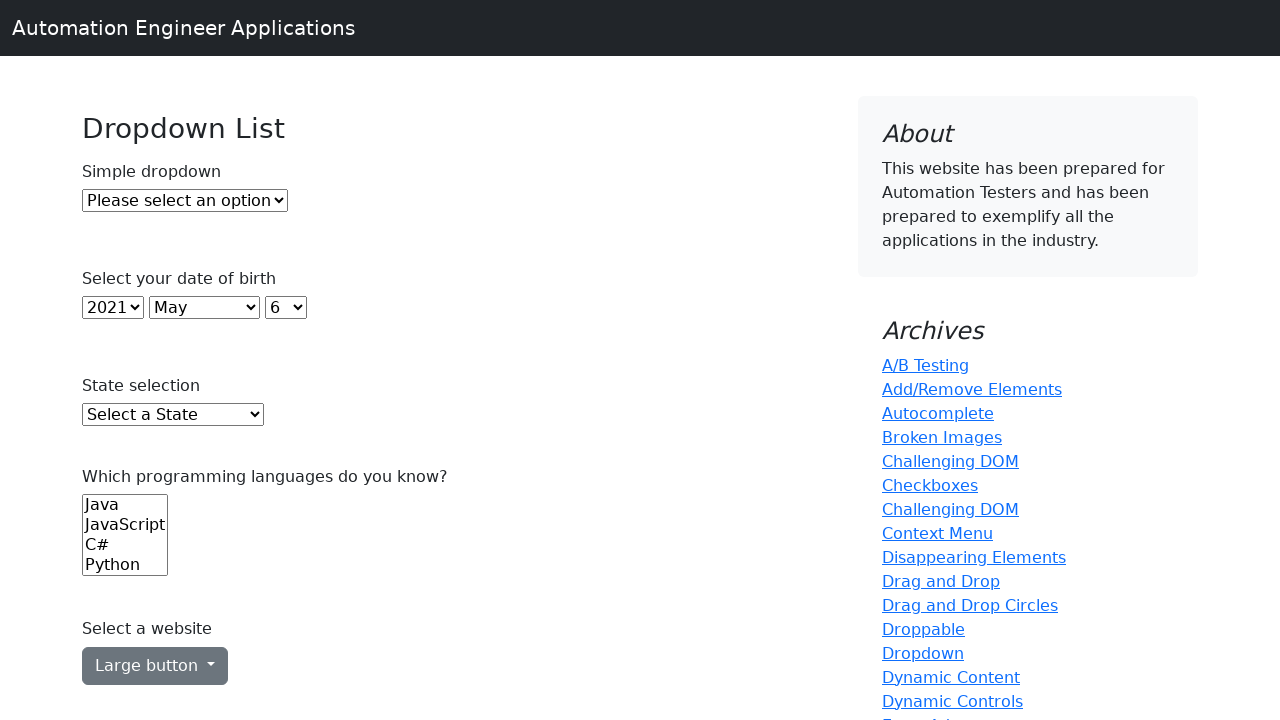

Printed state option: New Hampshire
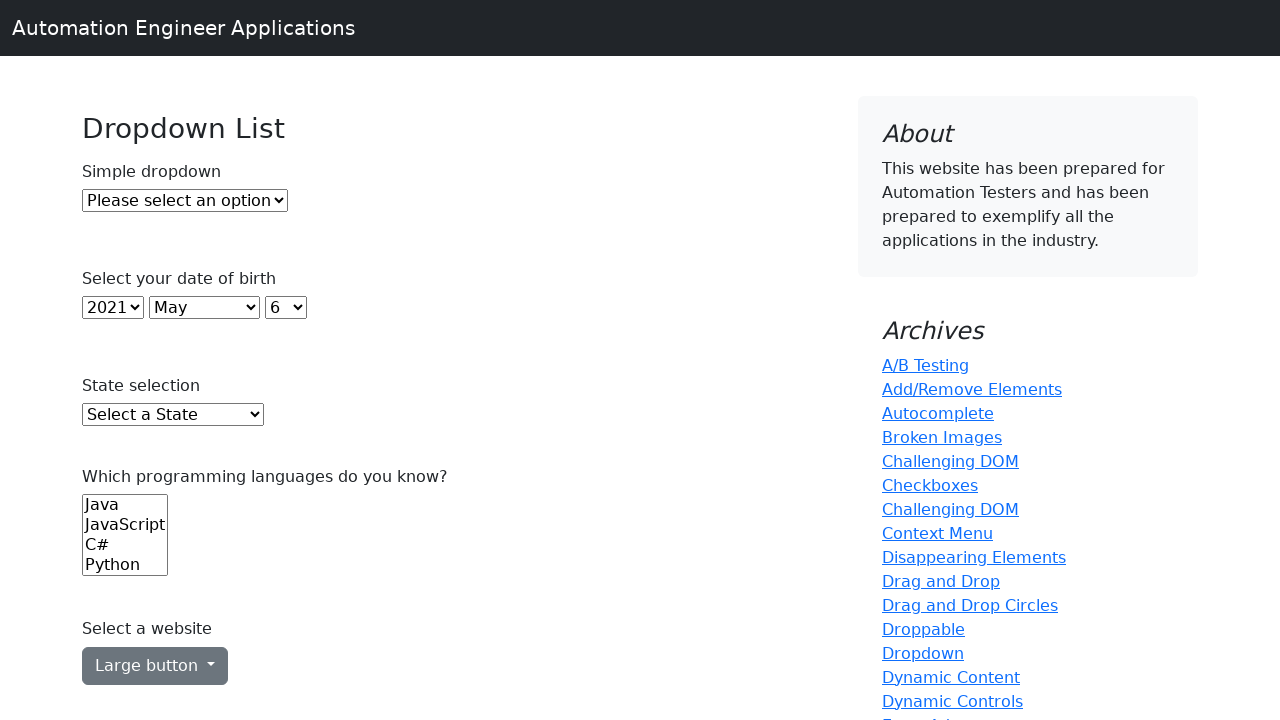

Printed state option: New Jersey
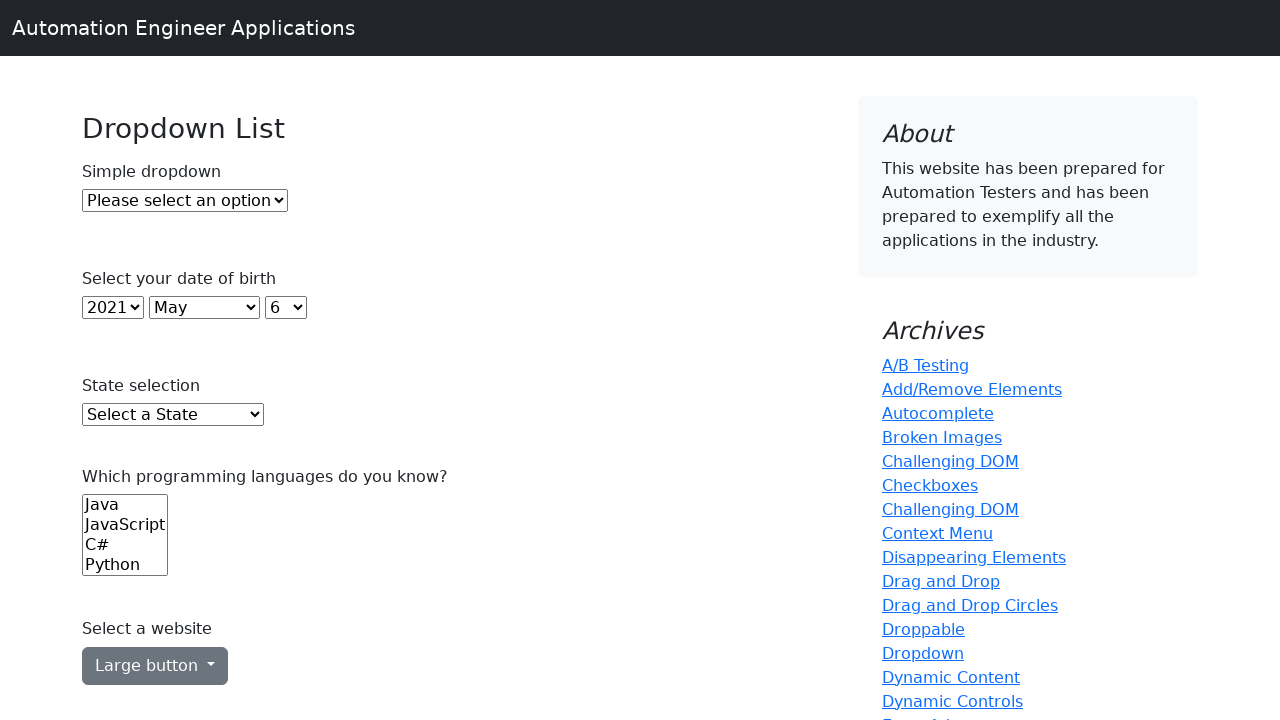

Printed state option: New Mexico
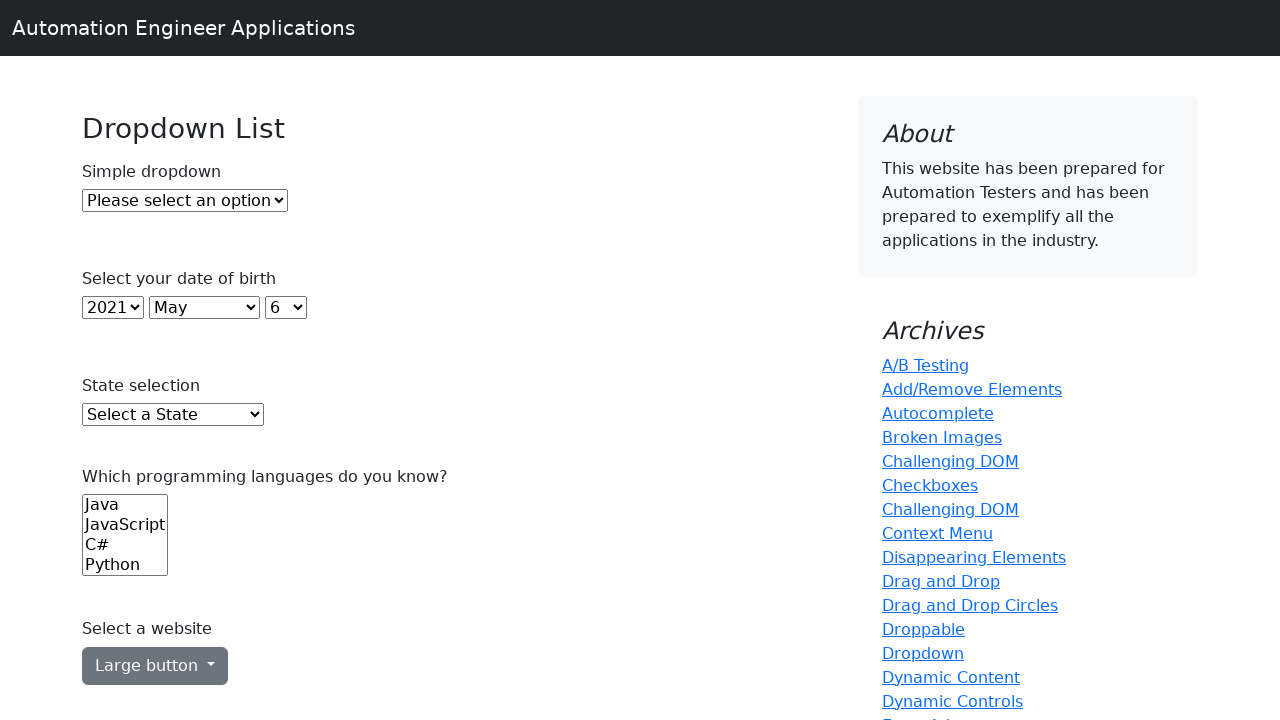

Printed state option: New York
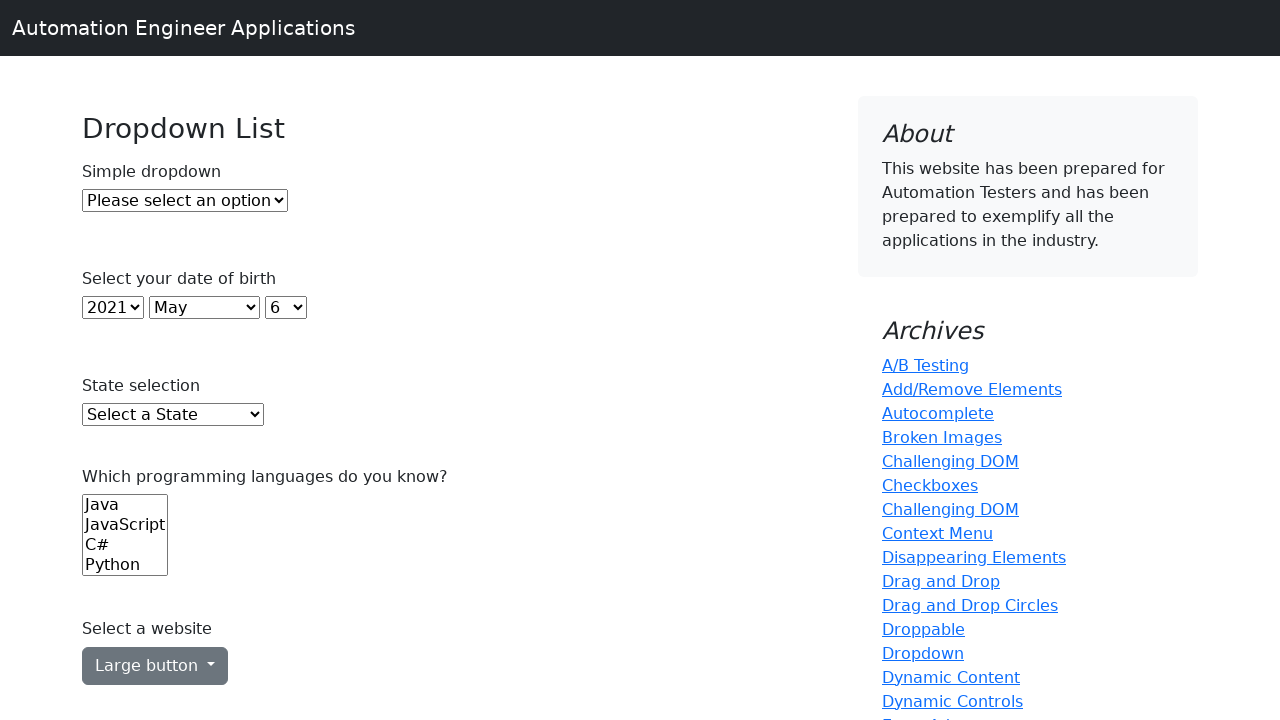

Printed state option: North Carolina
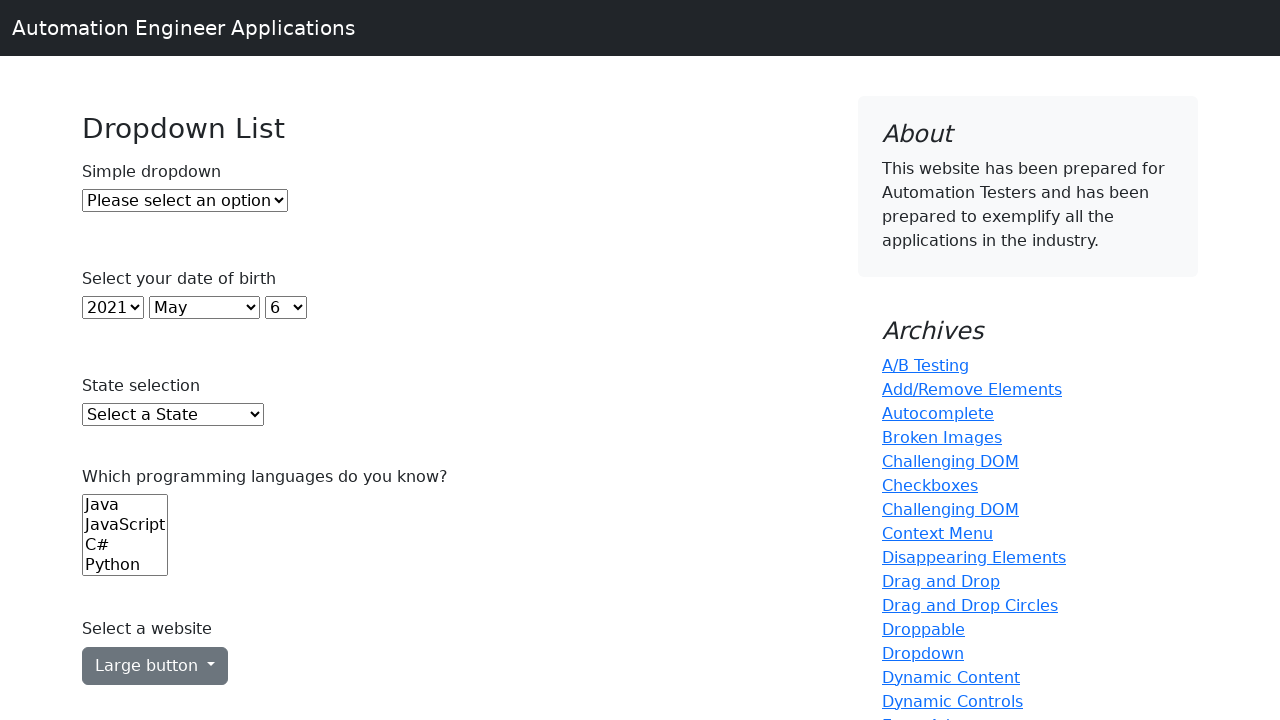

Printed state option: North Dakota
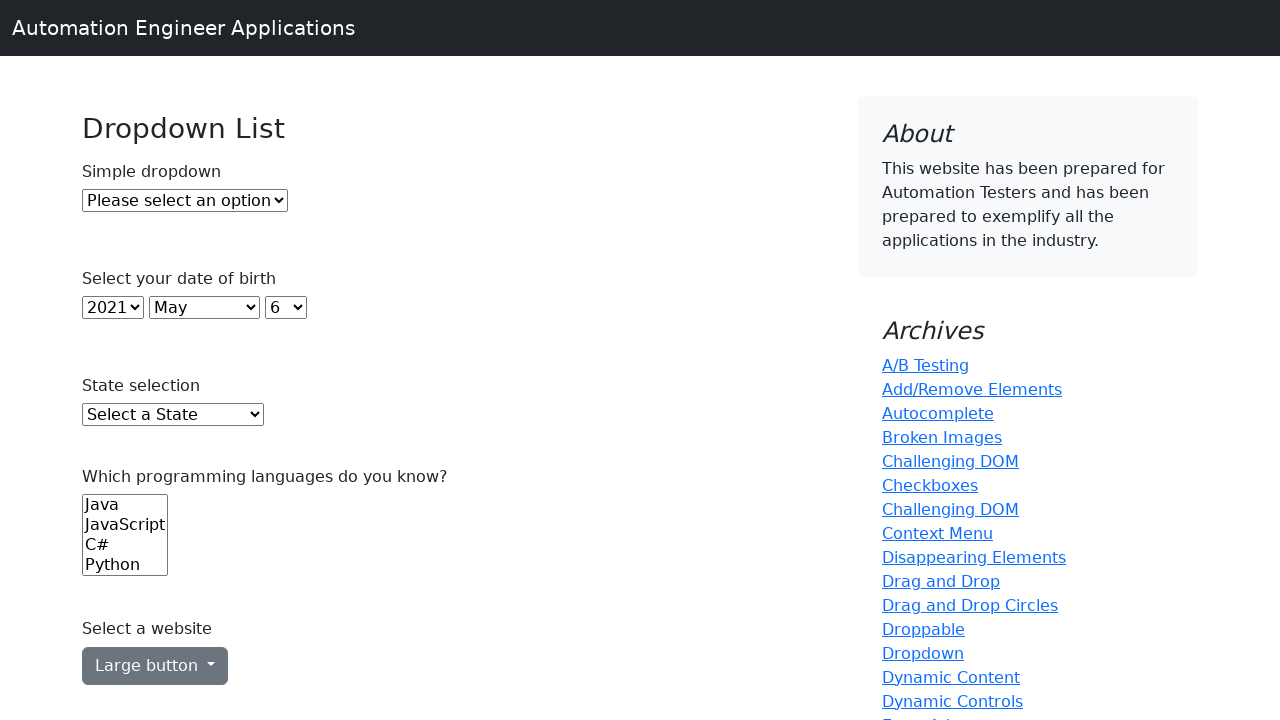

Printed state option: Ohio
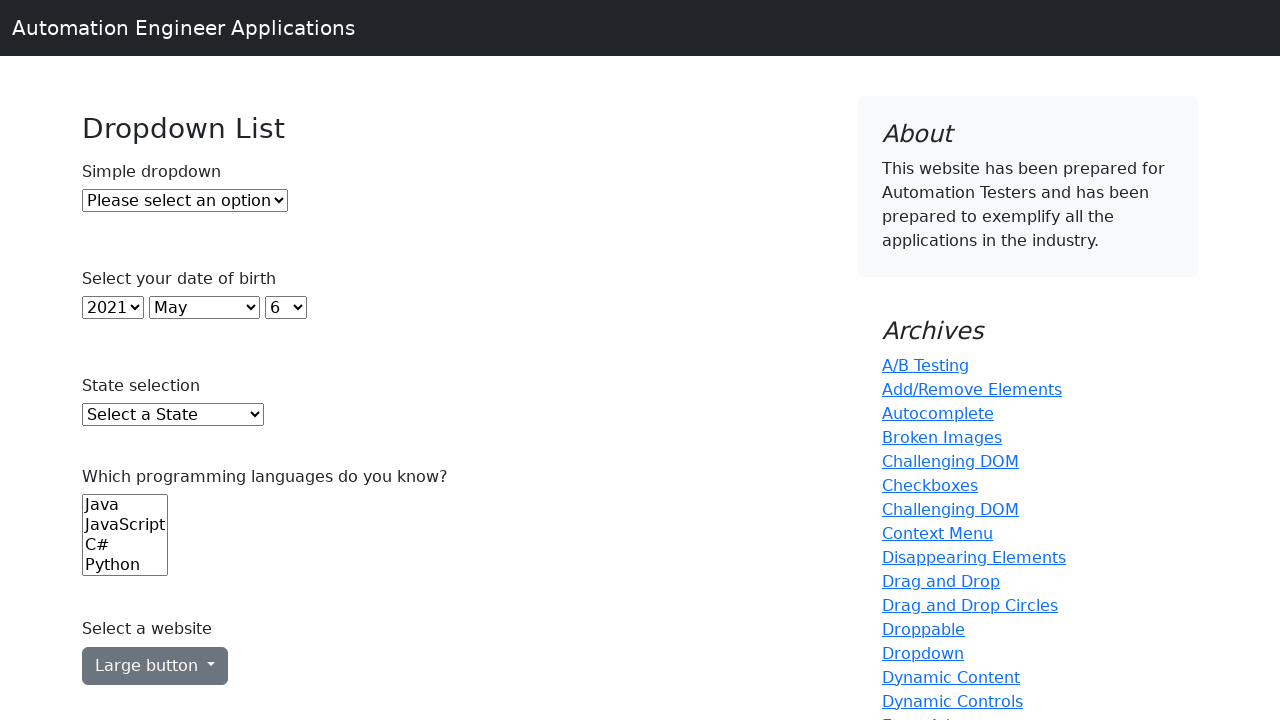

Printed state option: Oklahoma
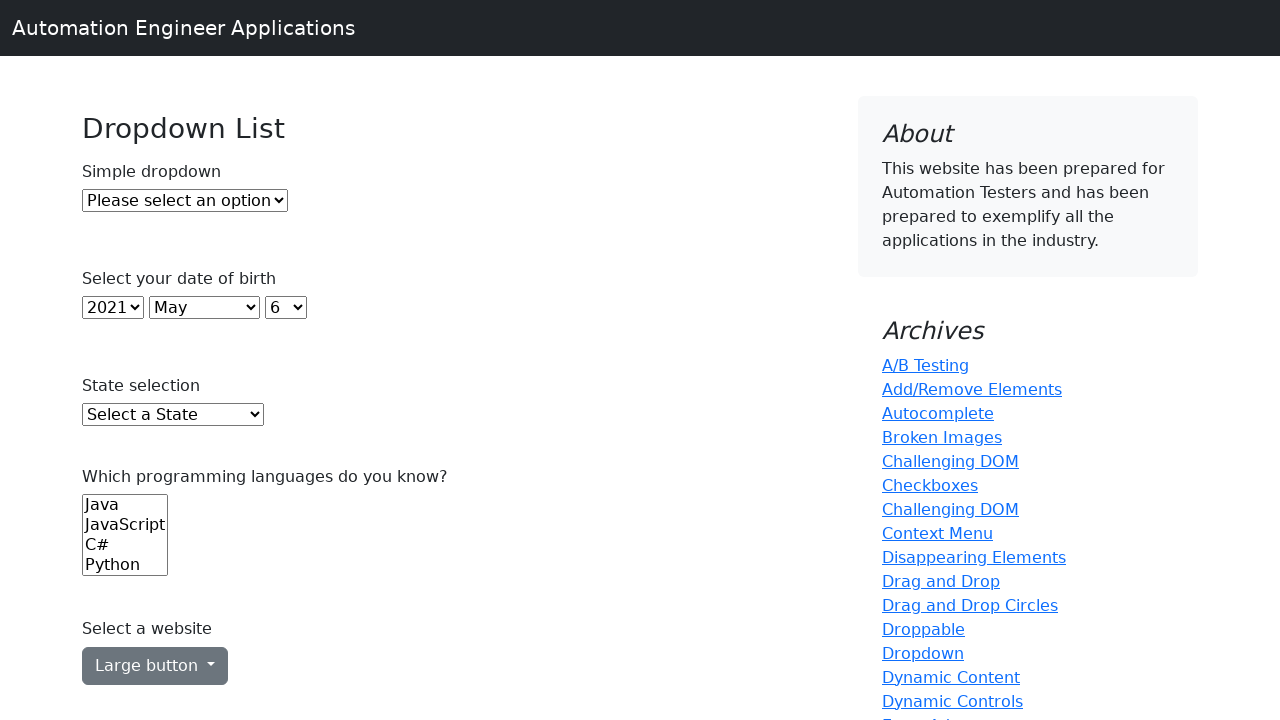

Printed state option: Oregon
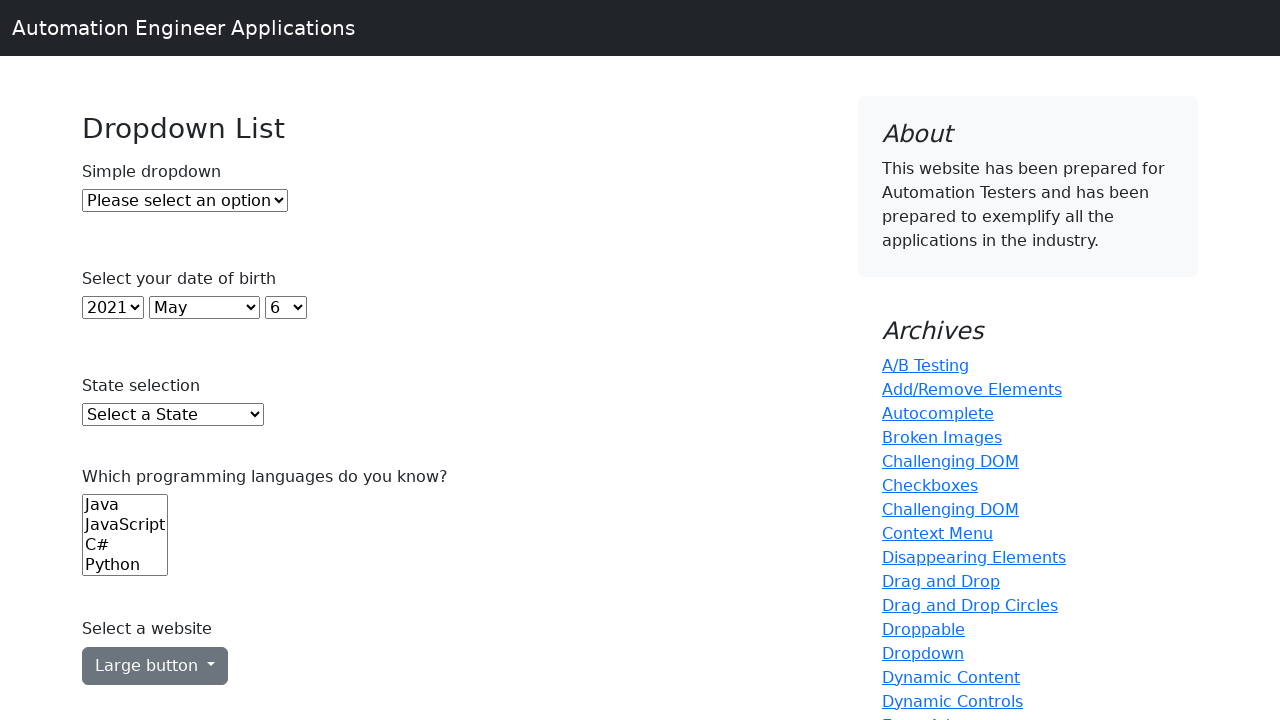

Printed state option: Pennsylvania
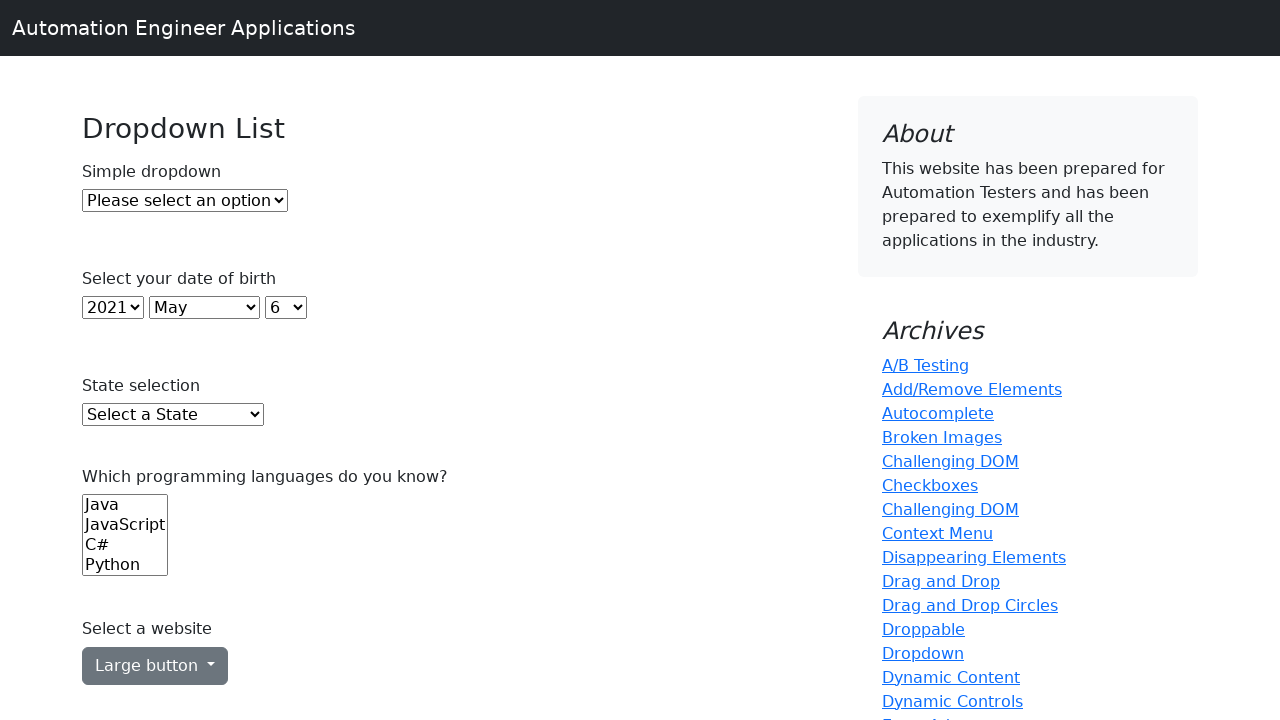

Printed state option: Rhode Island
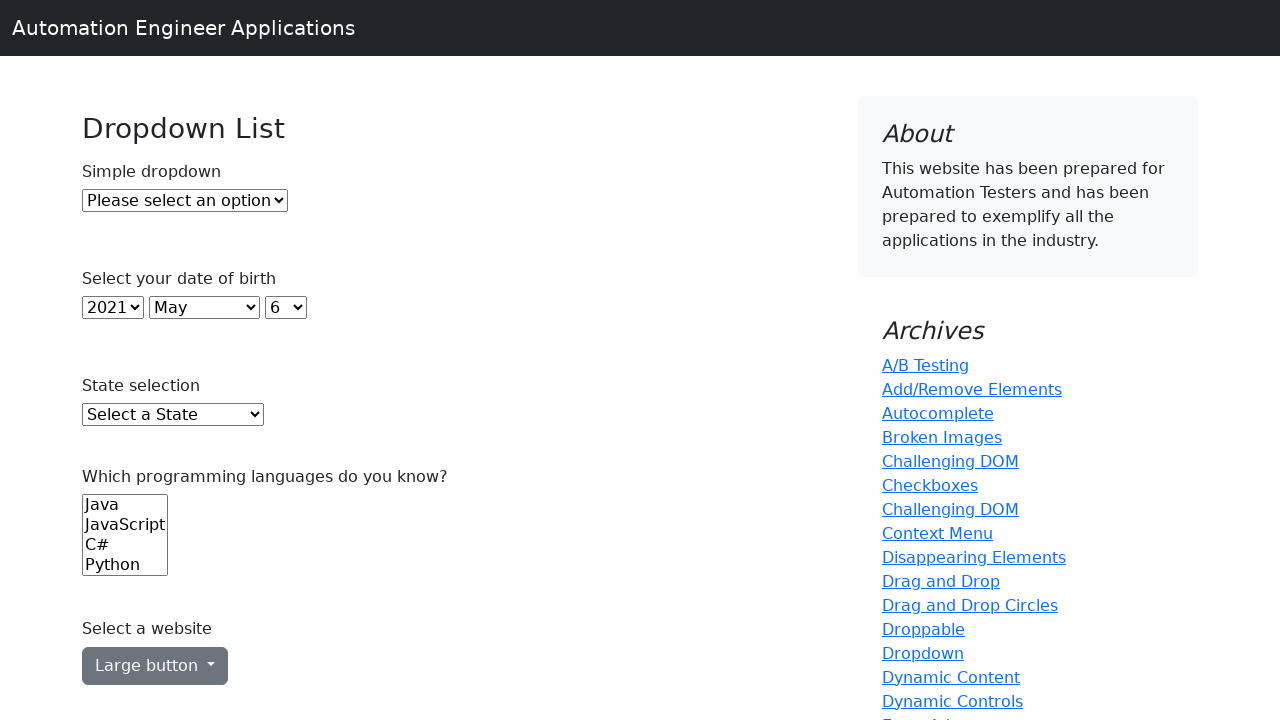

Printed state option: South Carolina
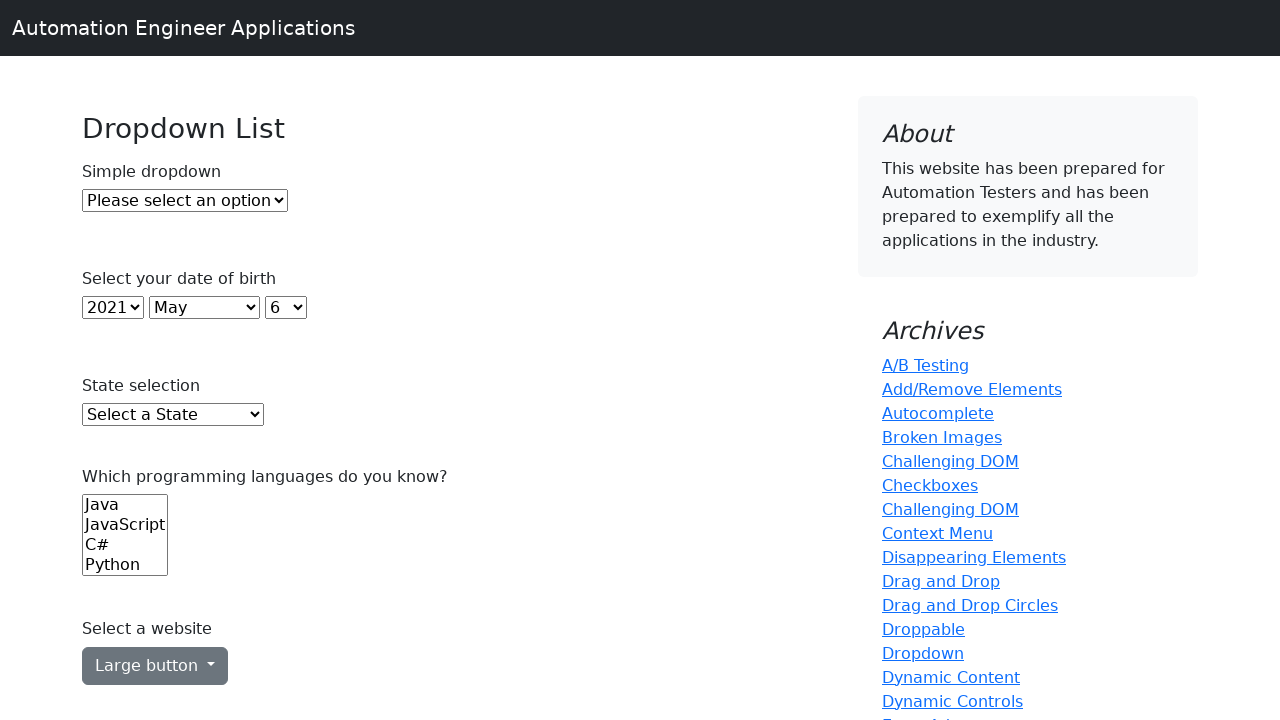

Printed state option: South Dakota
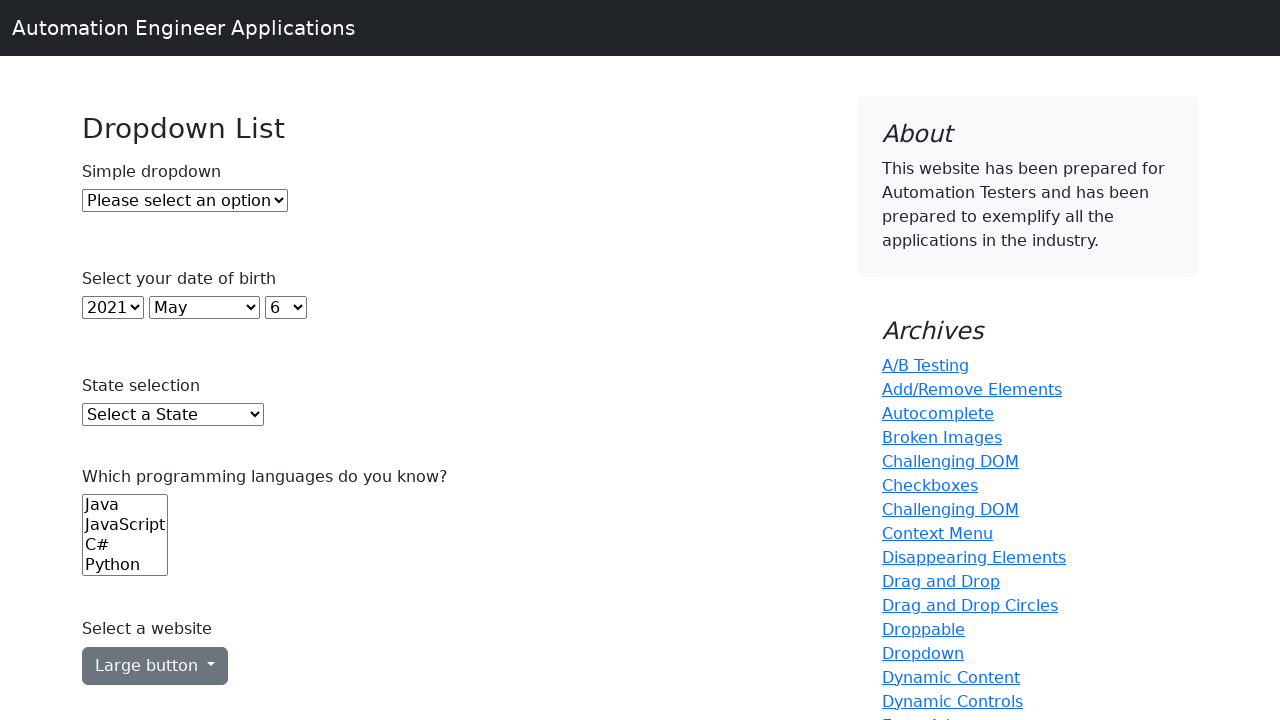

Printed state option: Tennessee
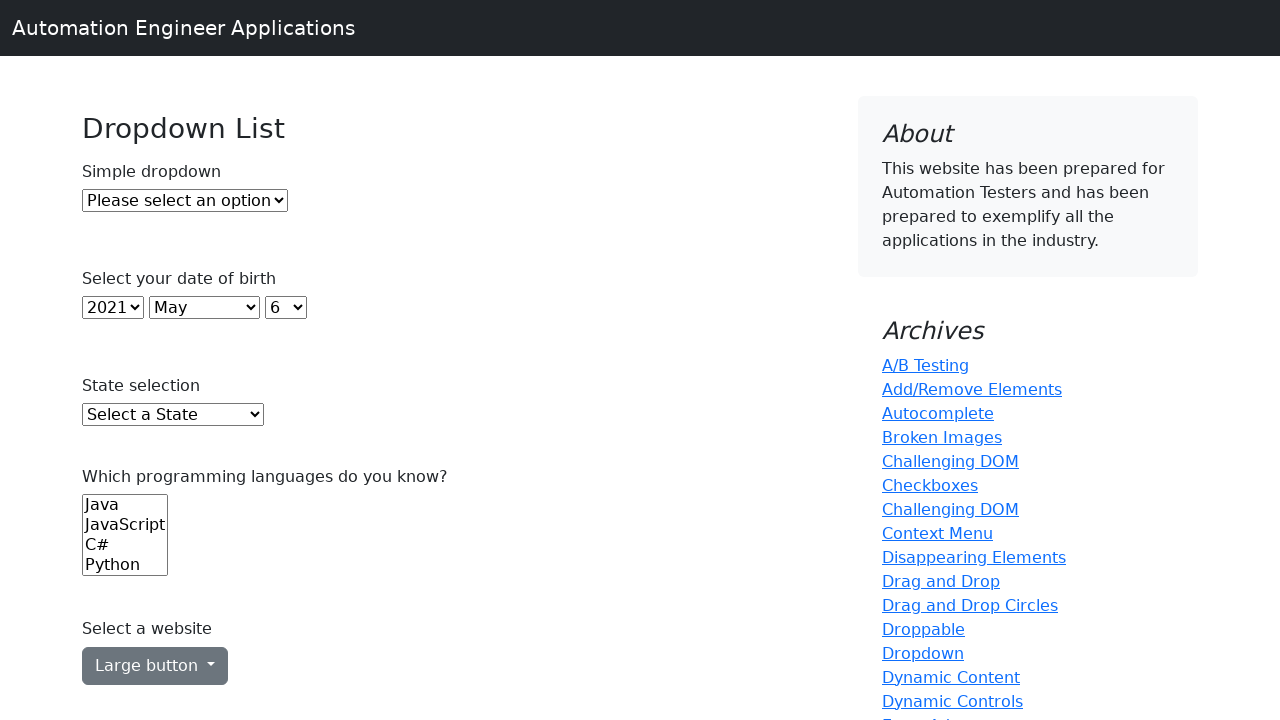

Printed state option: Texas
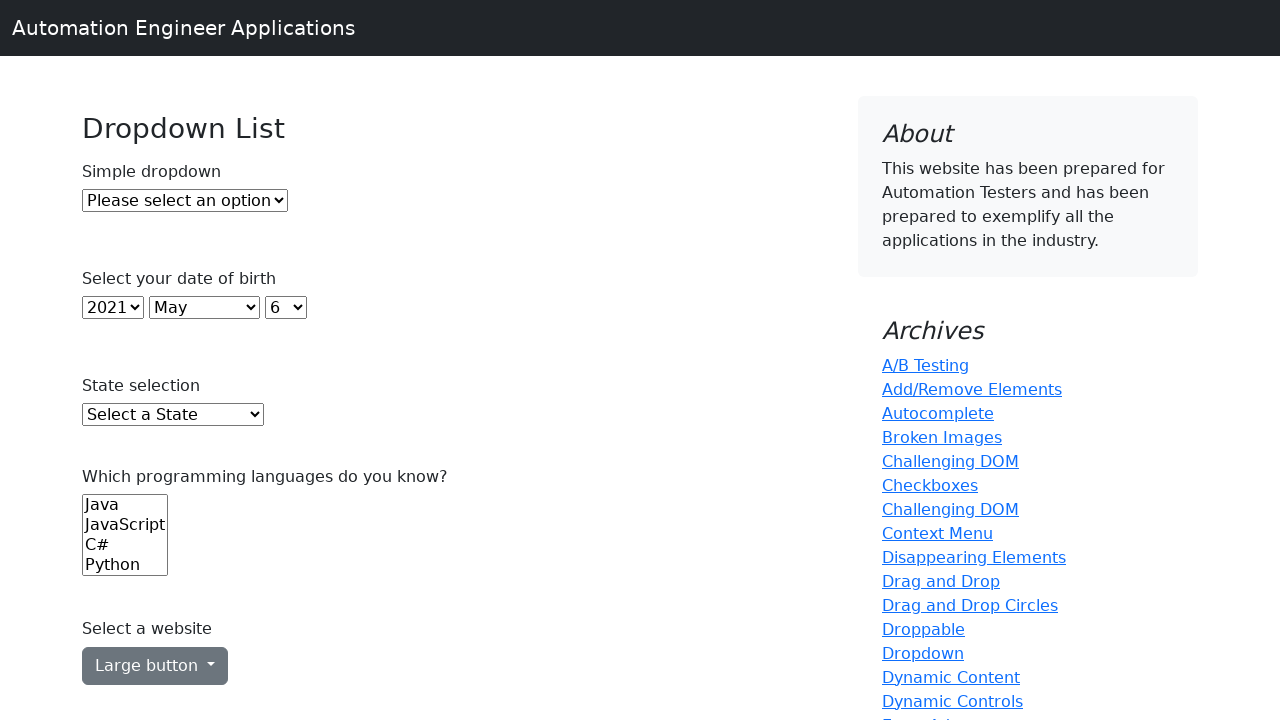

Printed state option: Utah
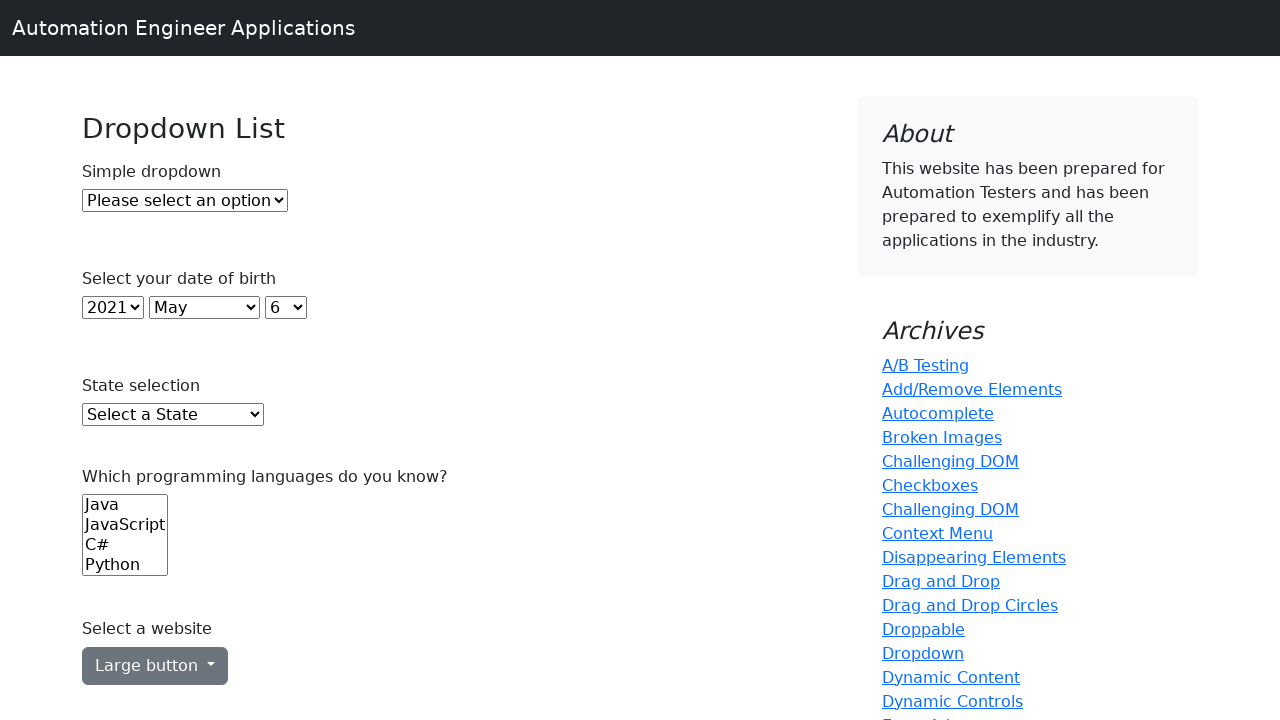

Printed state option: Vermont
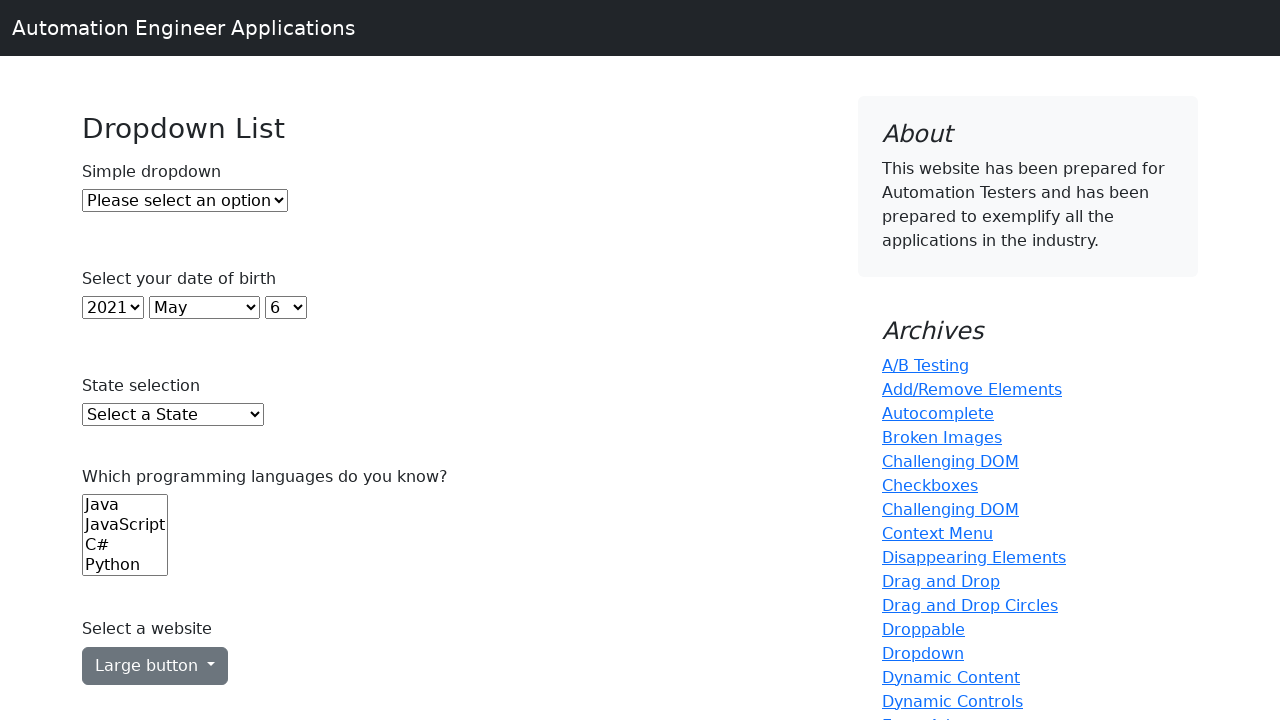

Printed state option: Virginia
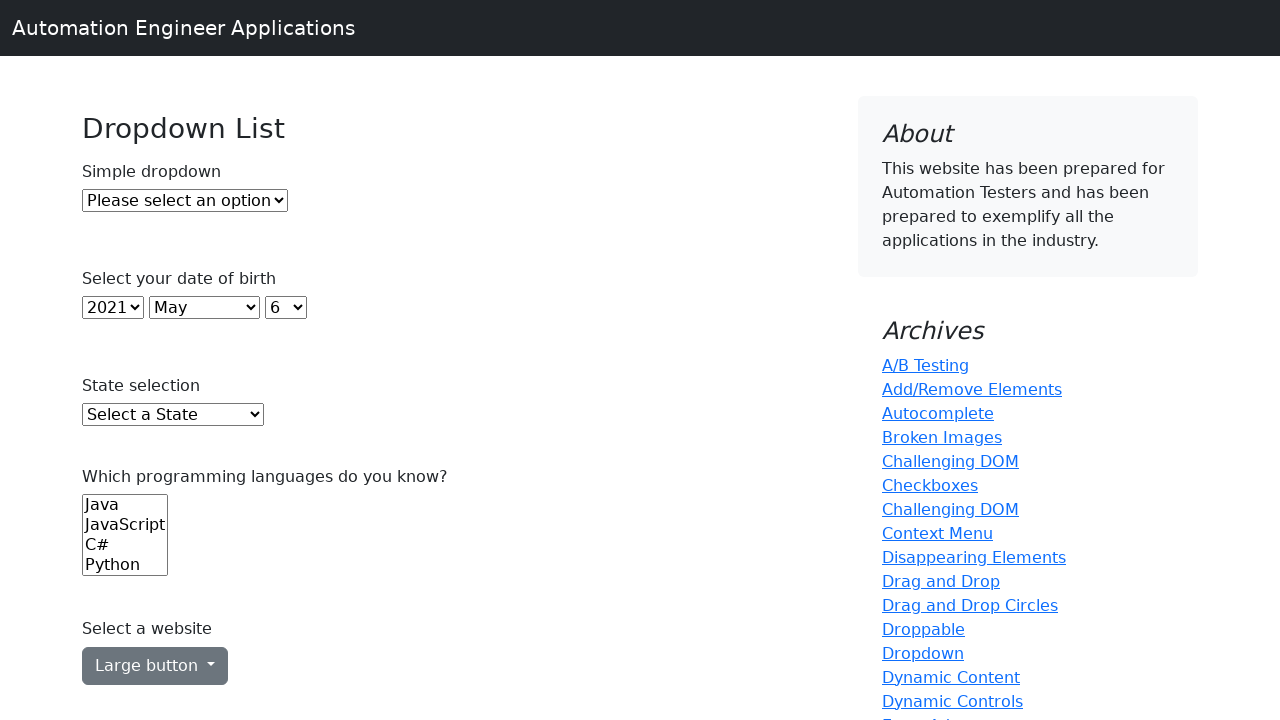

Printed state option: Washington
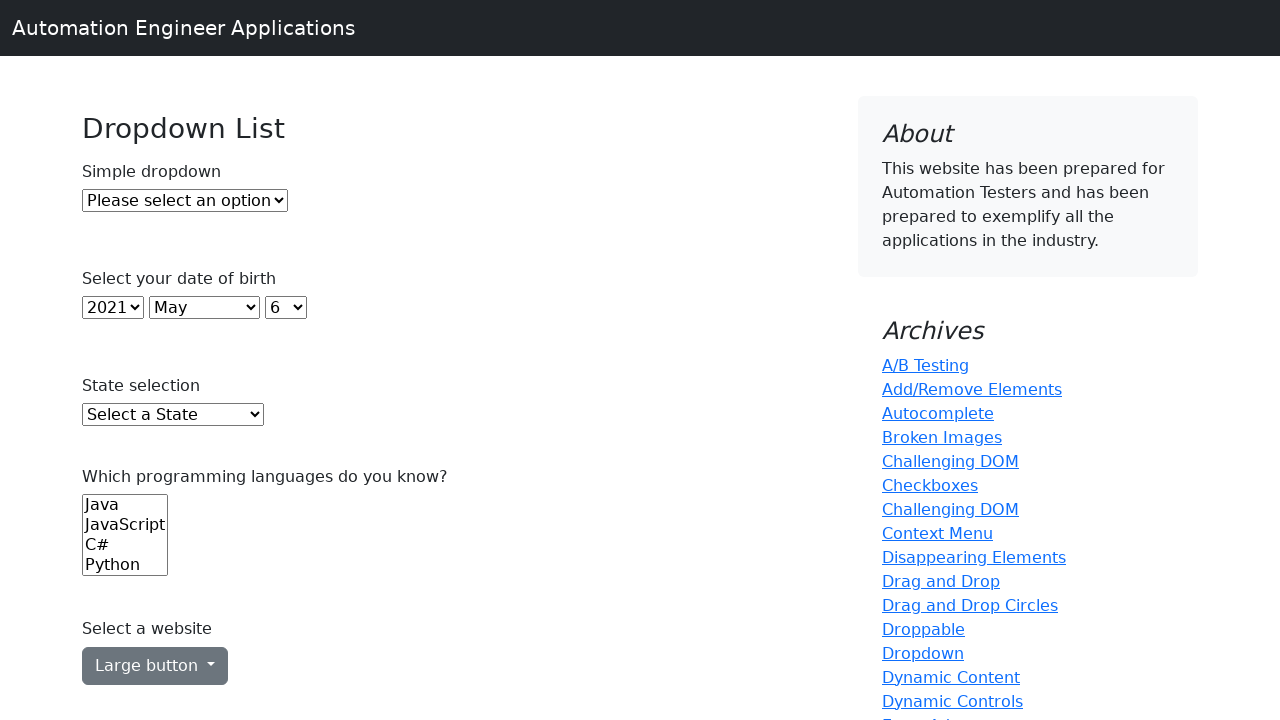

Printed state option: West Virginia
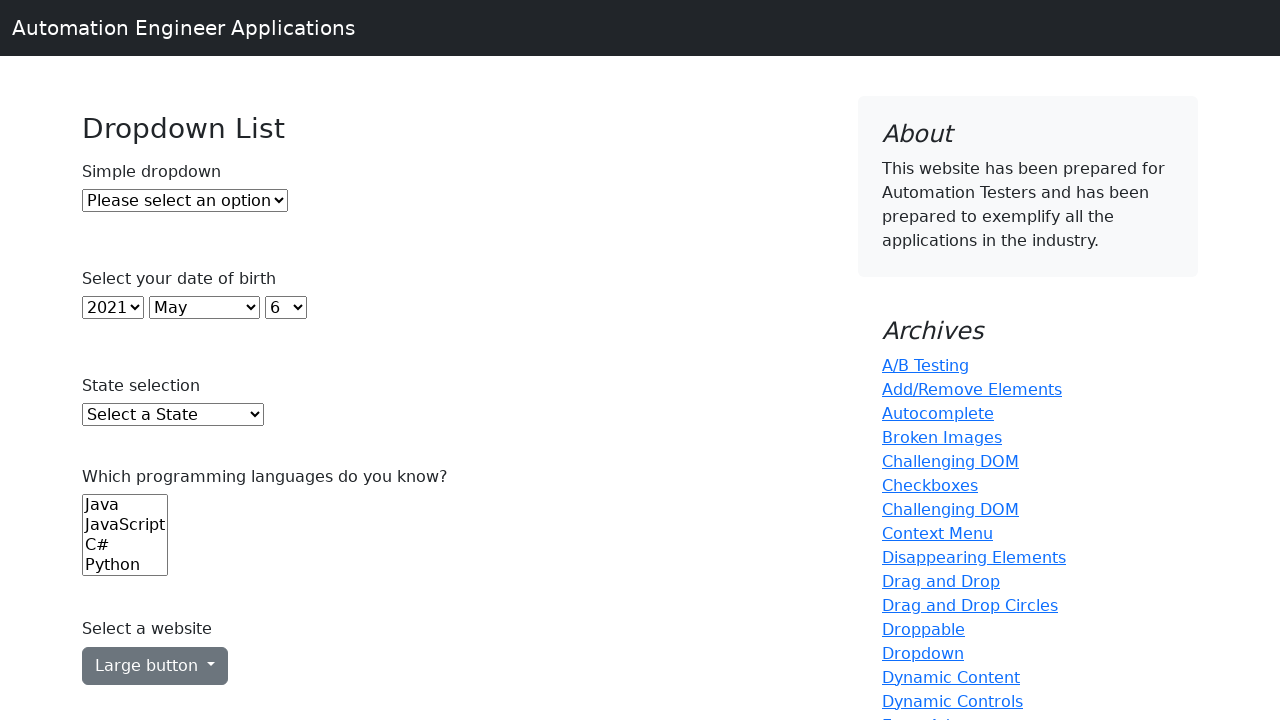

Printed state option: Wisconsin
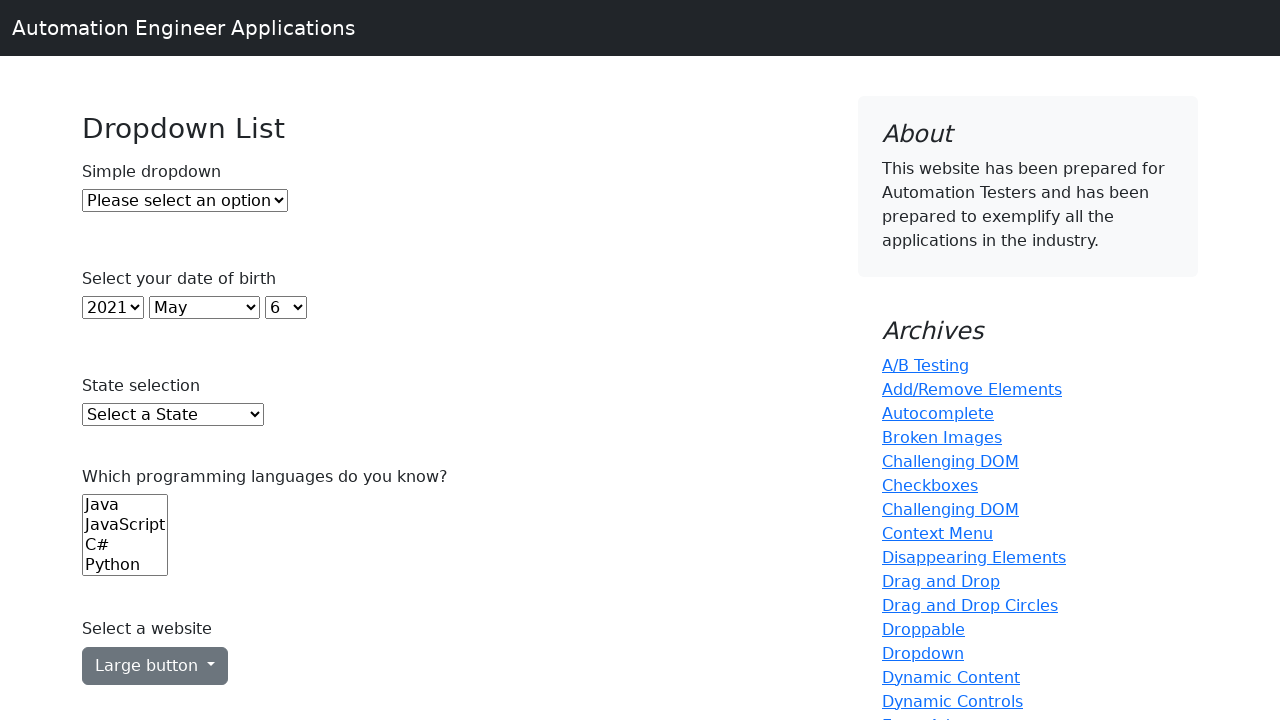

Printed state option: Wyoming
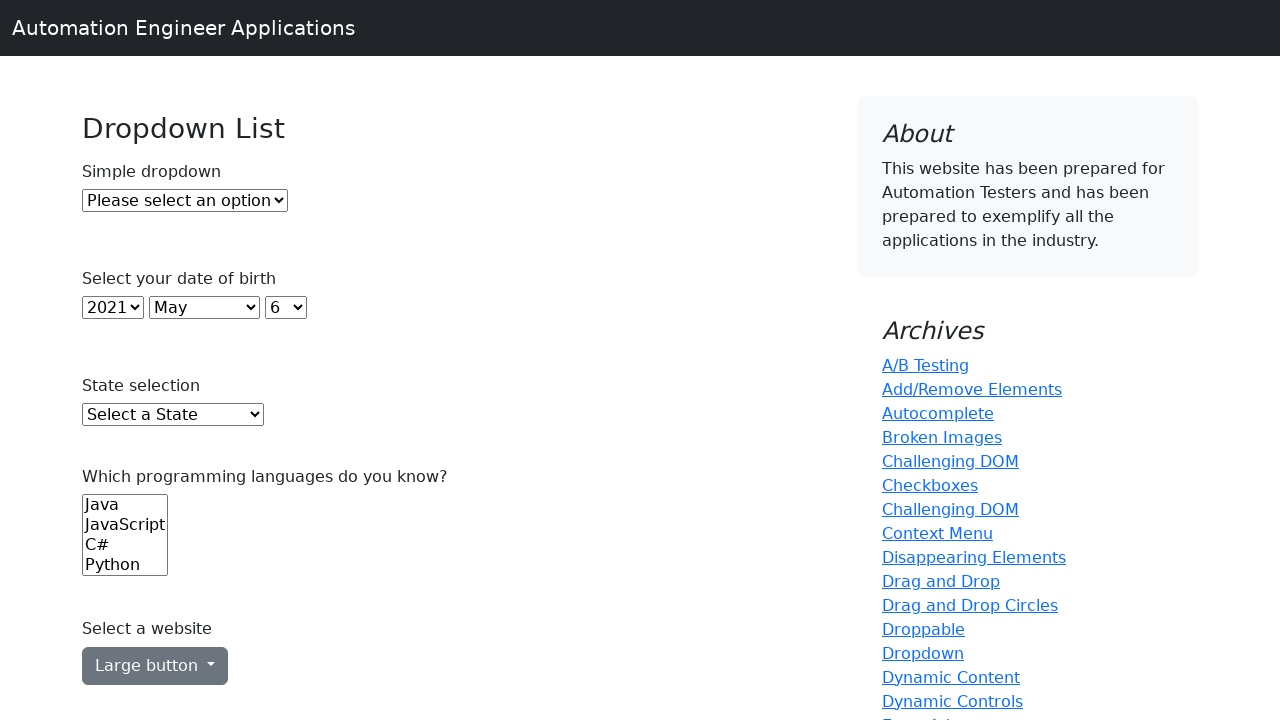

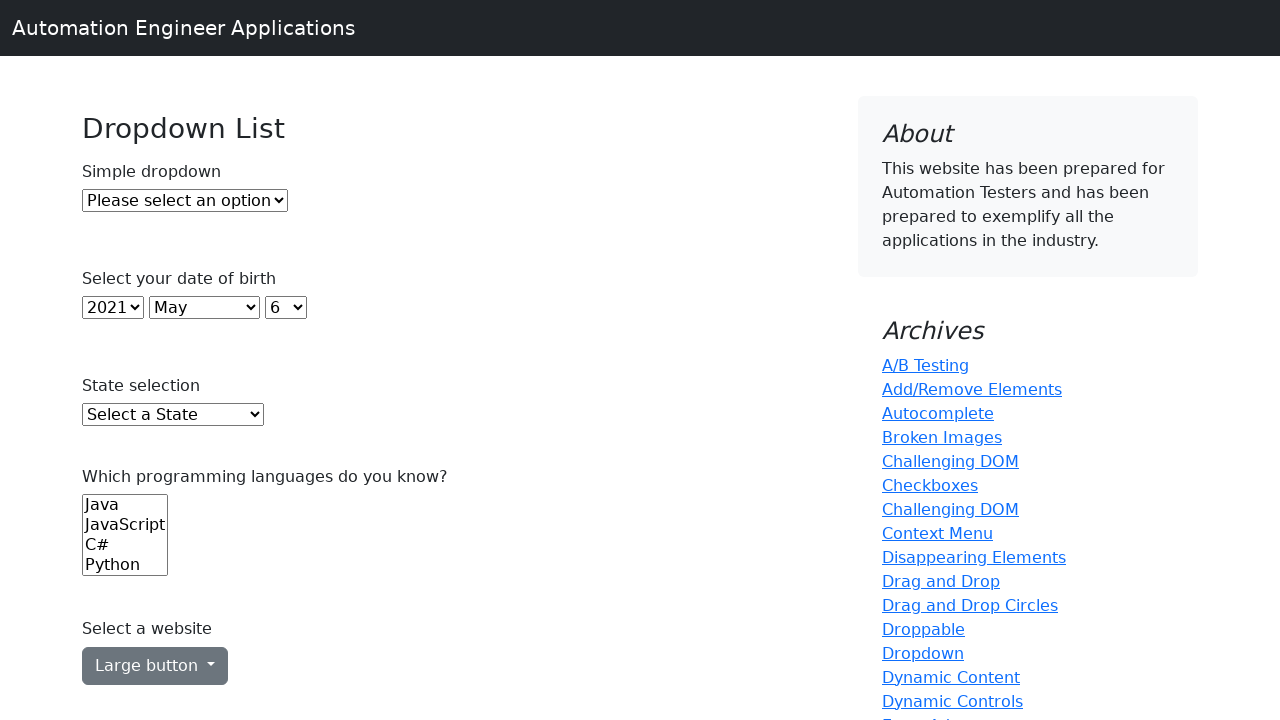